Navigates to a table demo page and iterates through table rows and columns to verify table data can be accessed

Starting URL: https://www.leafground.com/table.xhtml

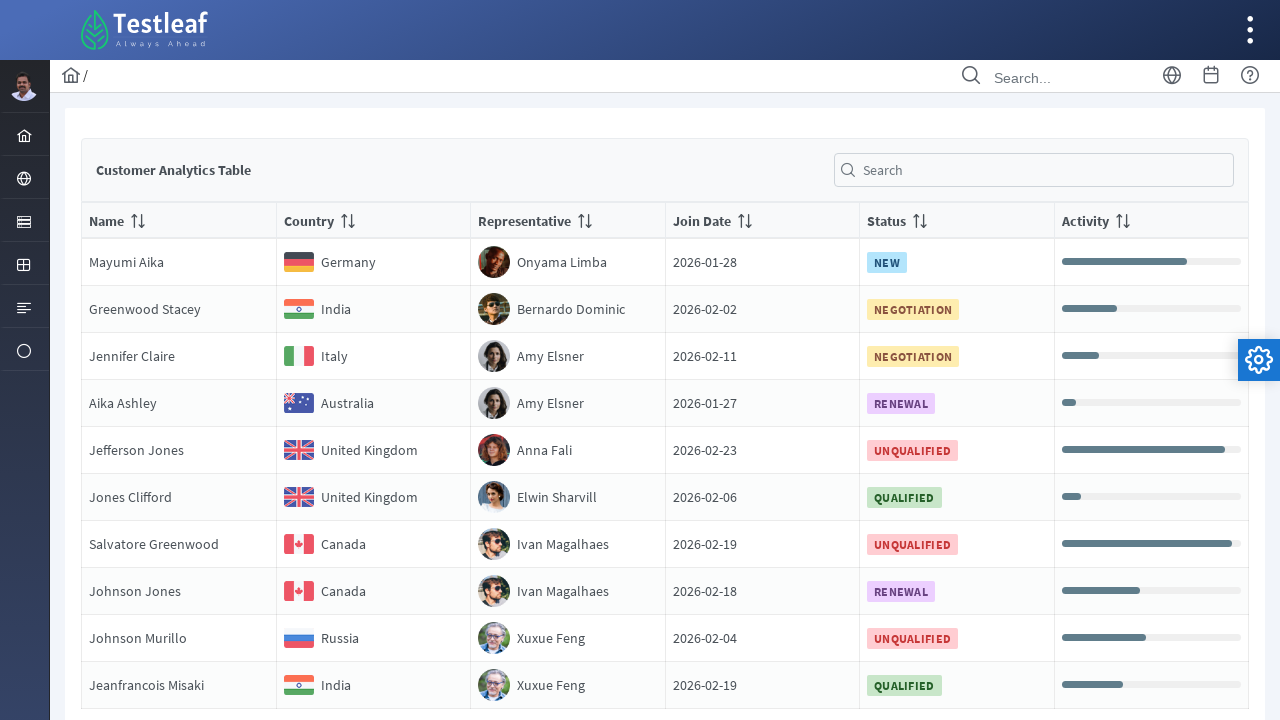

Navigated to table demo page
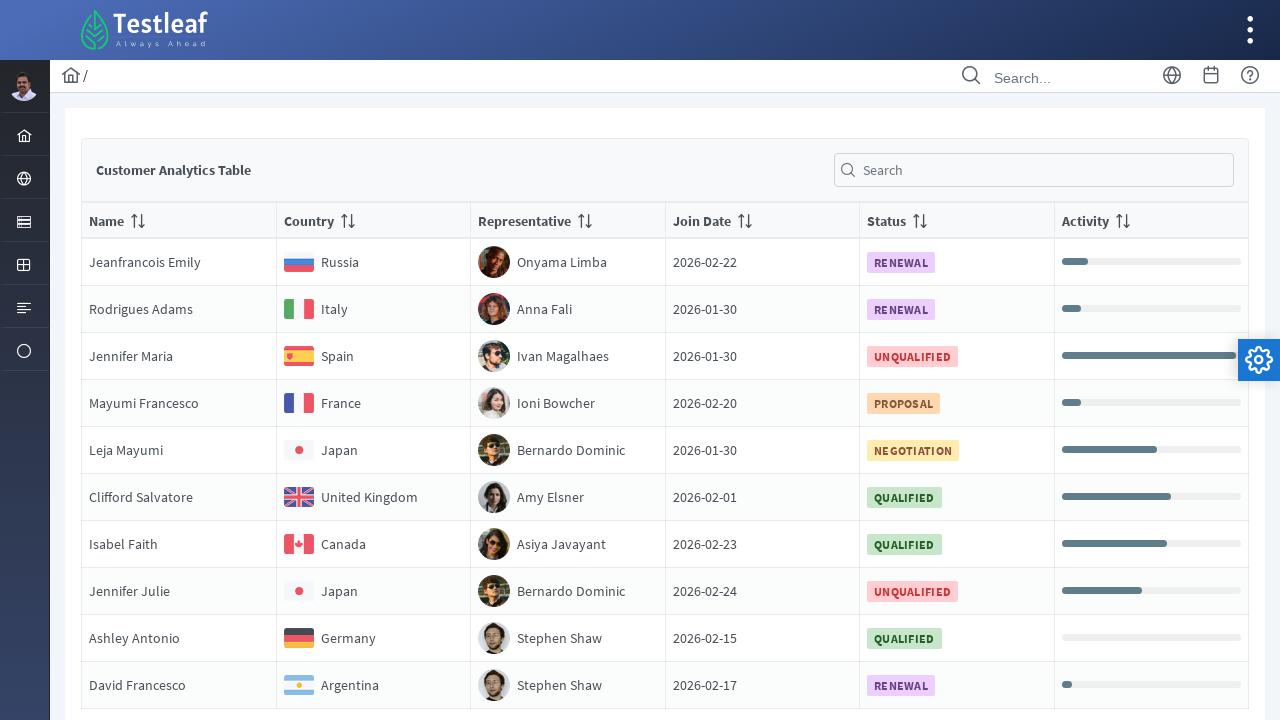

Table loaded and ready
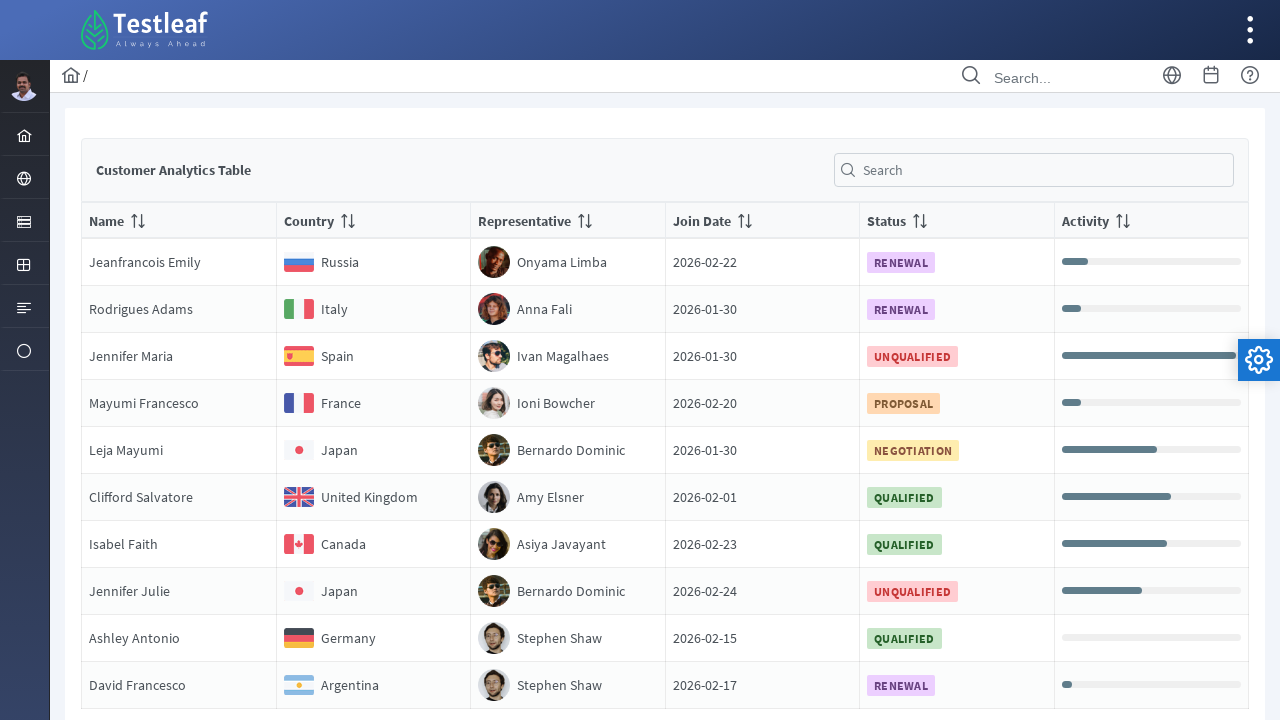

Located table element
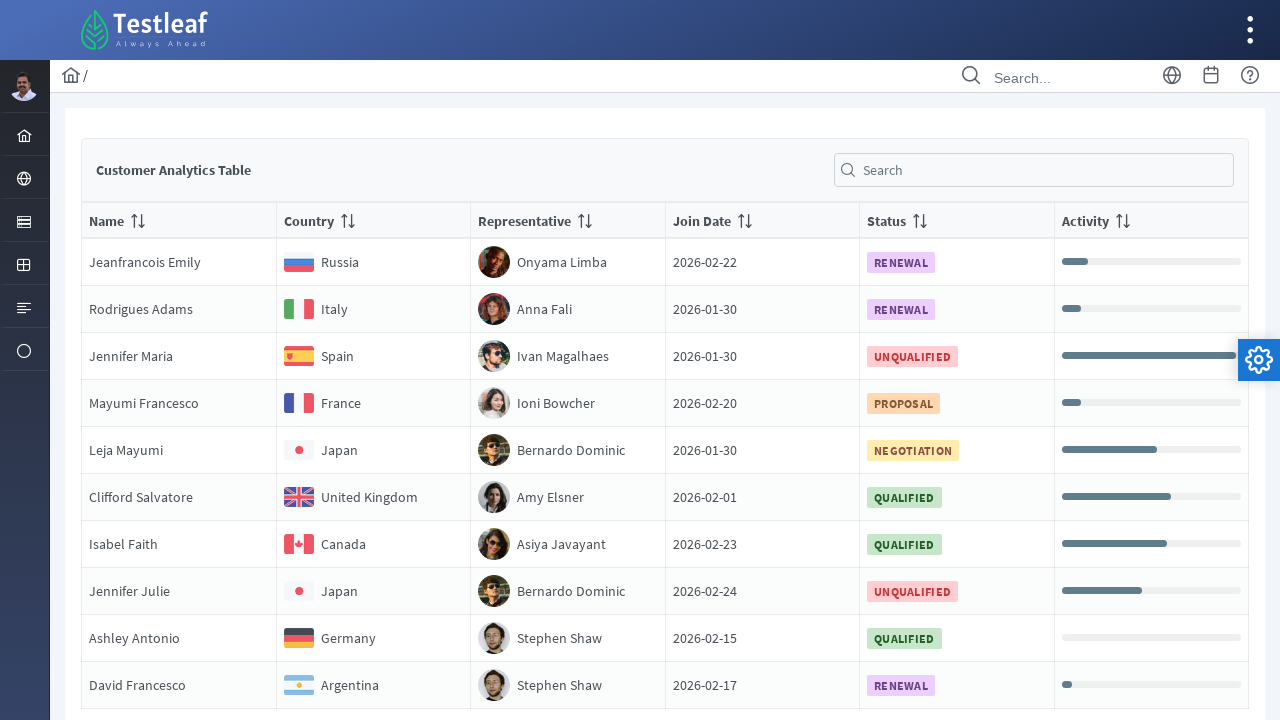

Retrieved all table rows: 10 rows found
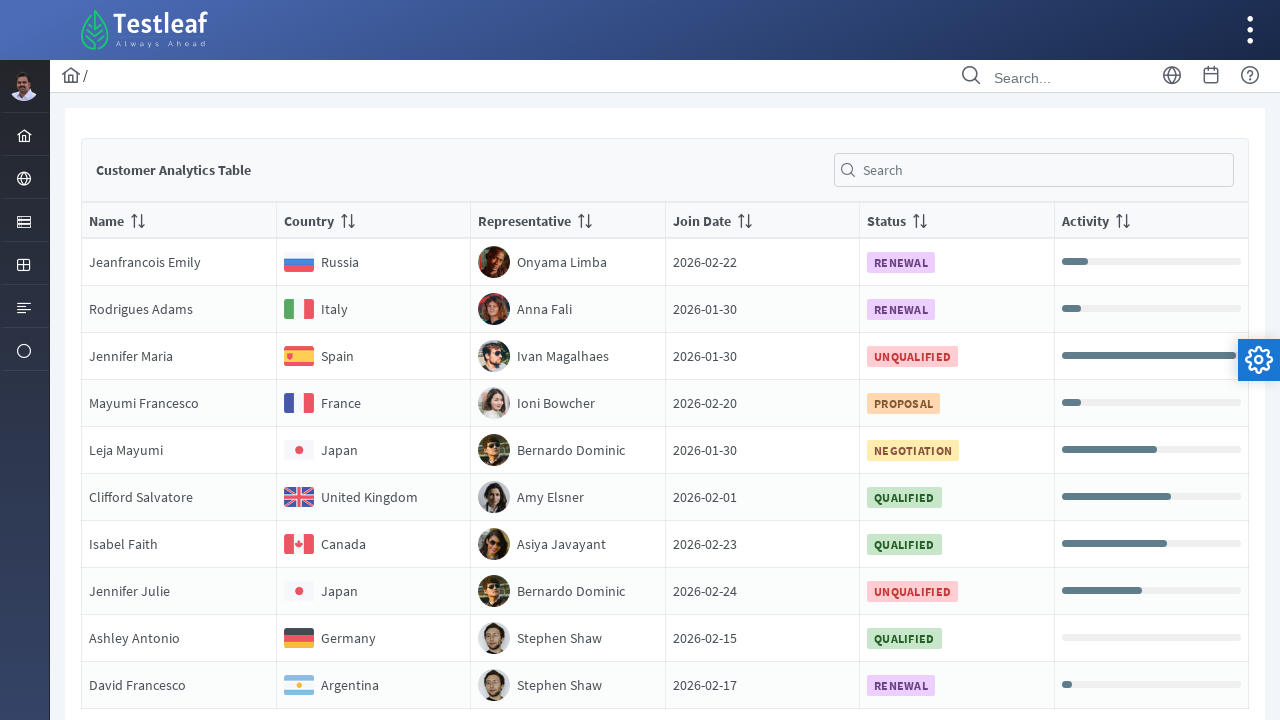

Retrieved cells from row 1: 6 cells found
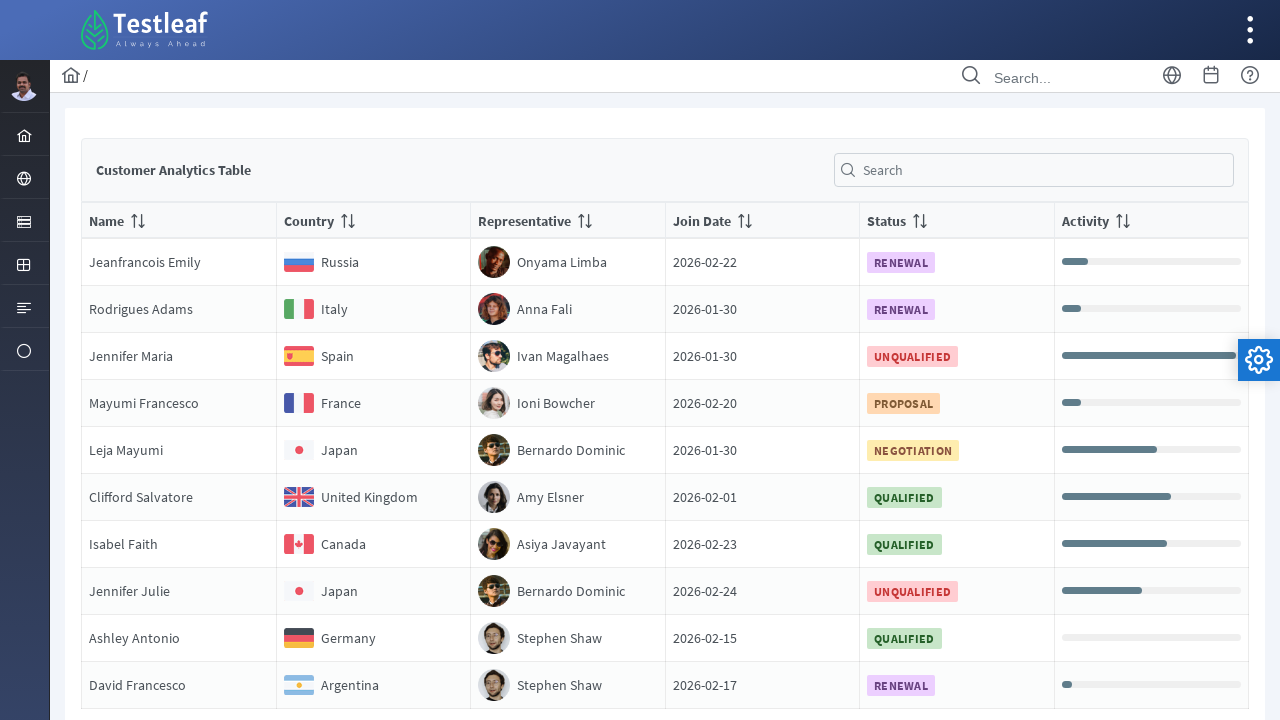

Accessed cell text in row 1, column 1: 'NameJeanfrancois Emily'
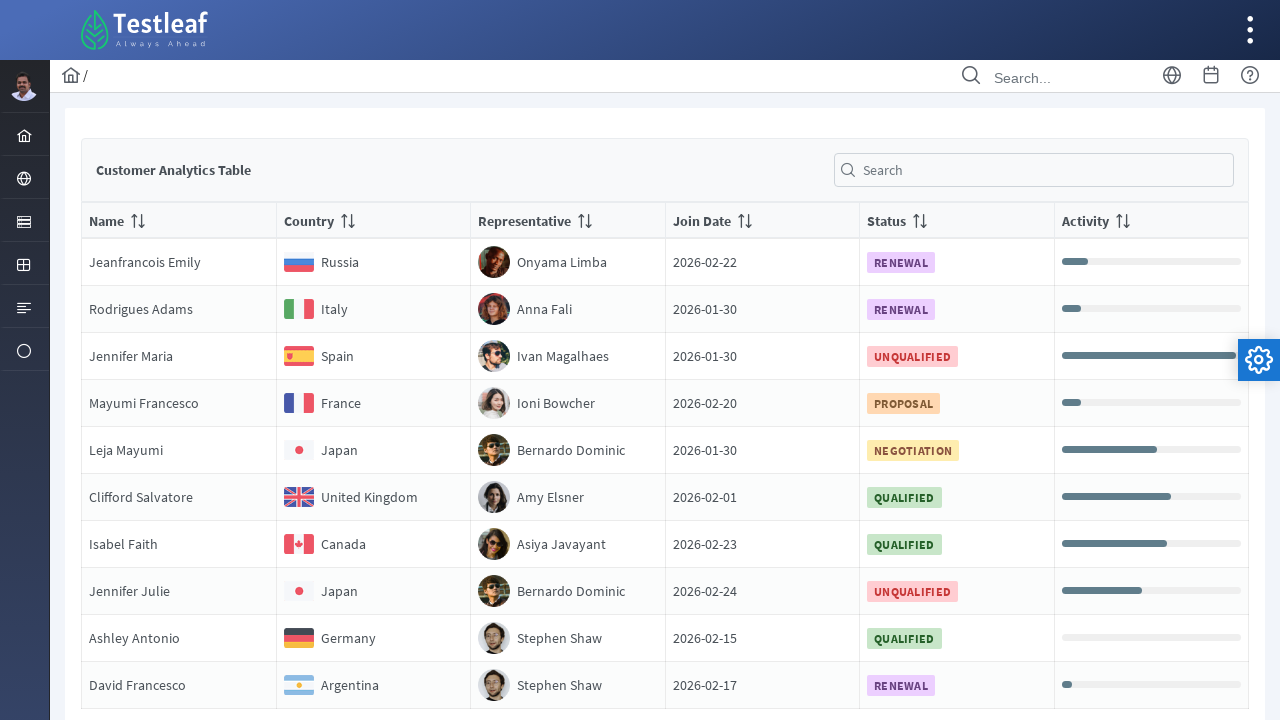

Accessed cell text in row 1, column 2: 'Country
                                Russia'
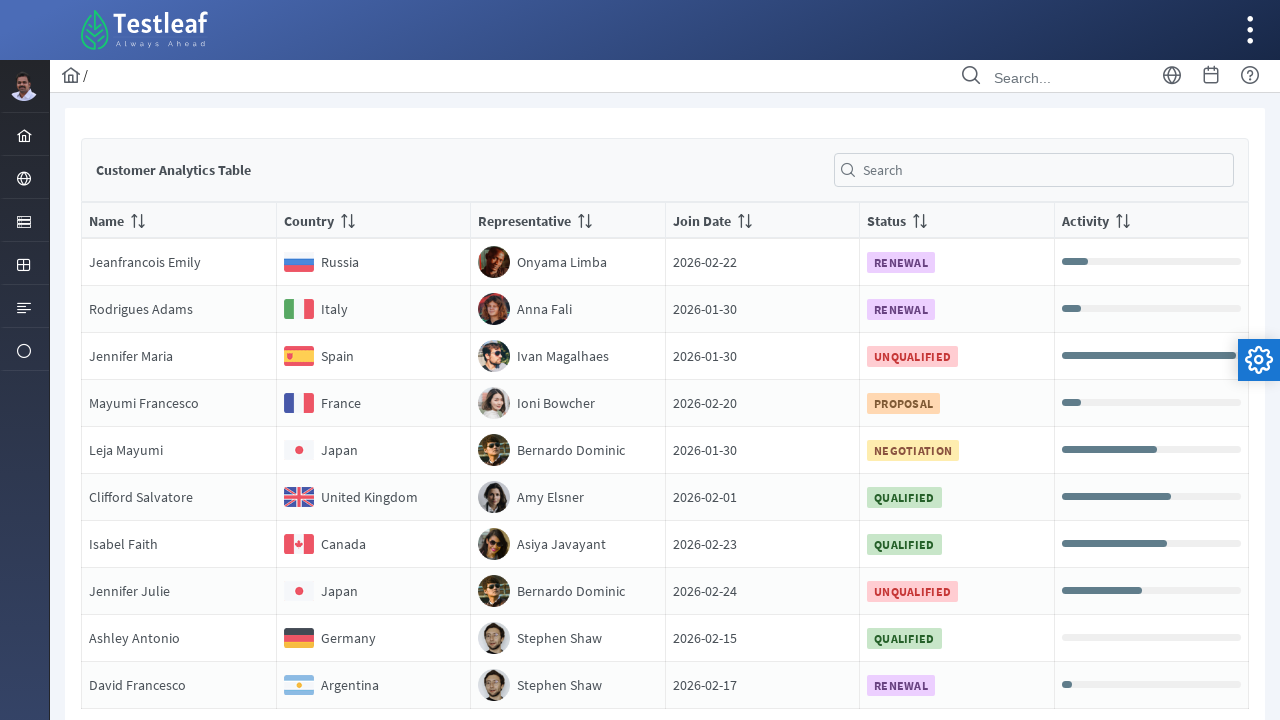

Accessed cell text in row 1, column 3: 'RepresentativeOnyama Limba'
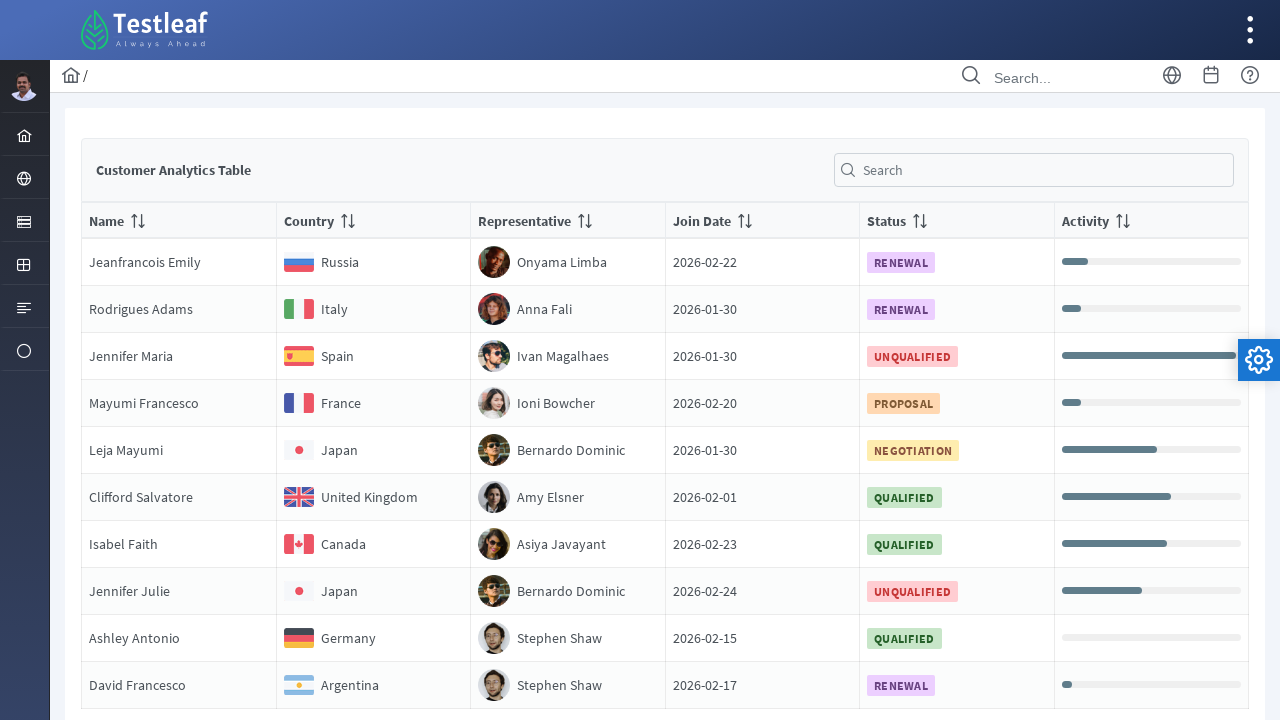

Accessed cell text in row 1, column 4: 'Join Date2026-02-22'
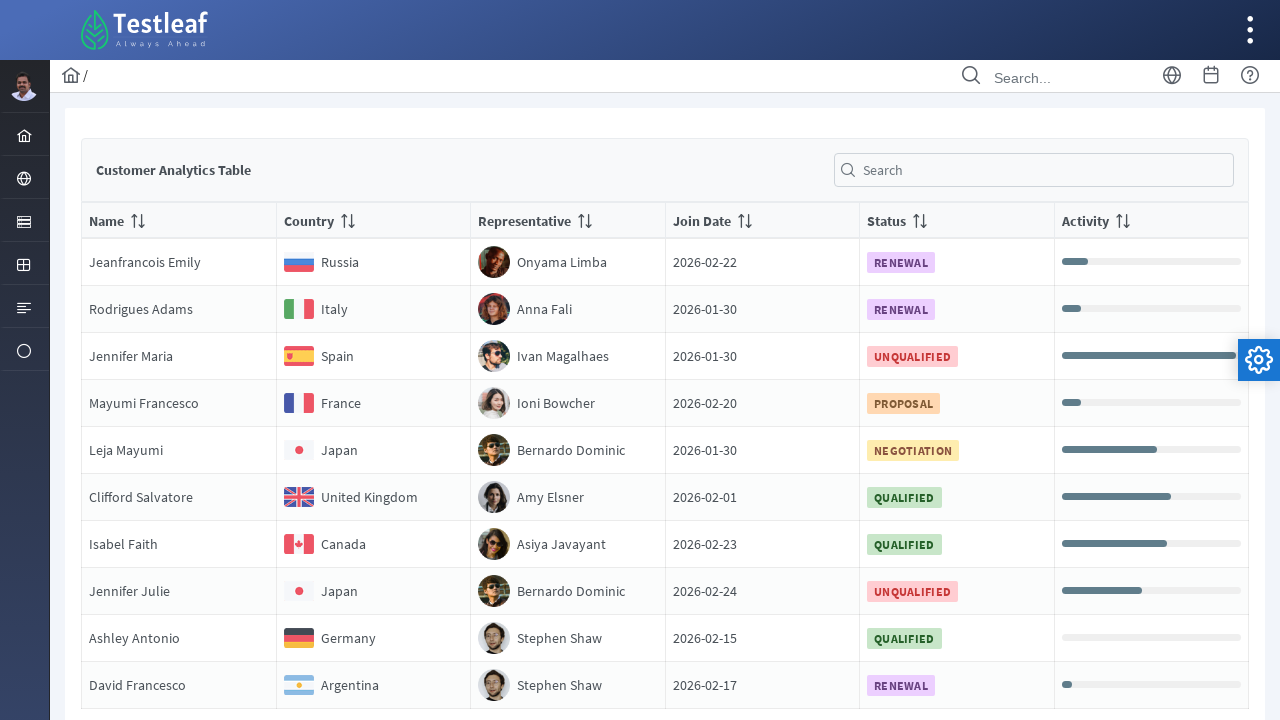

Accessed cell text in row 1, column 5: 'Status
                                RENEWAL'
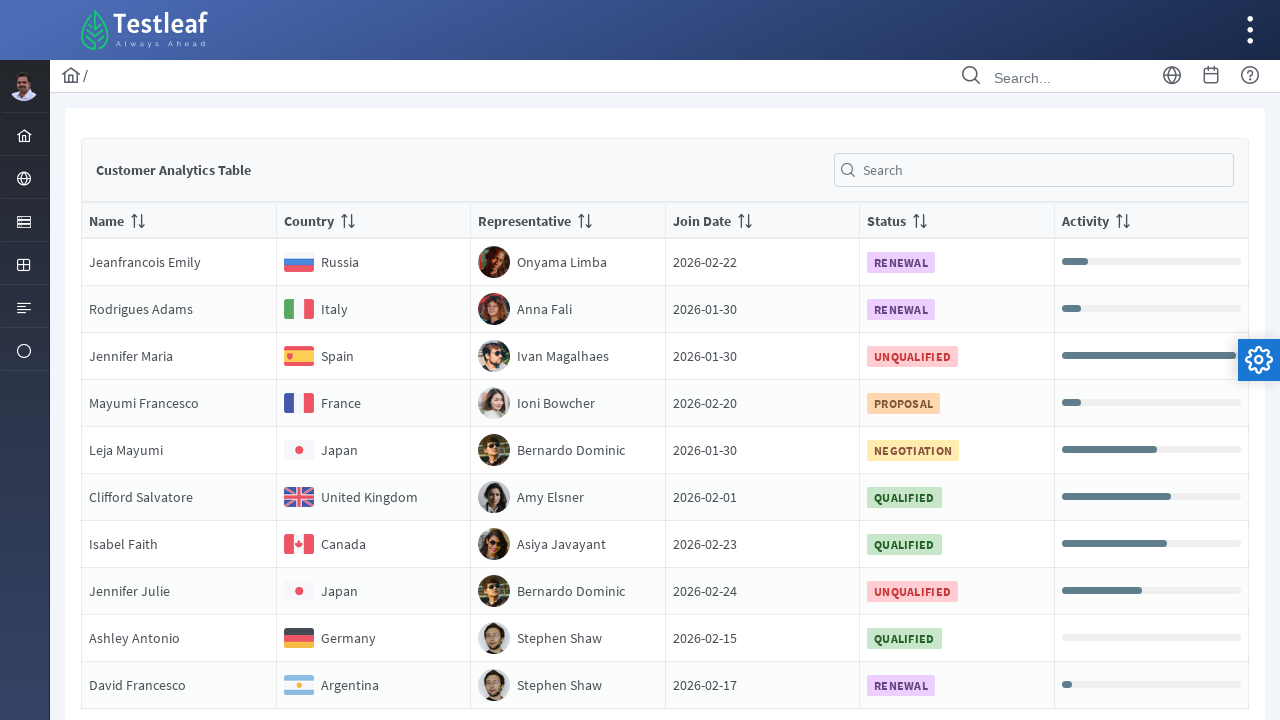

Accessed cell text in row 1, column 6: 'Activity'
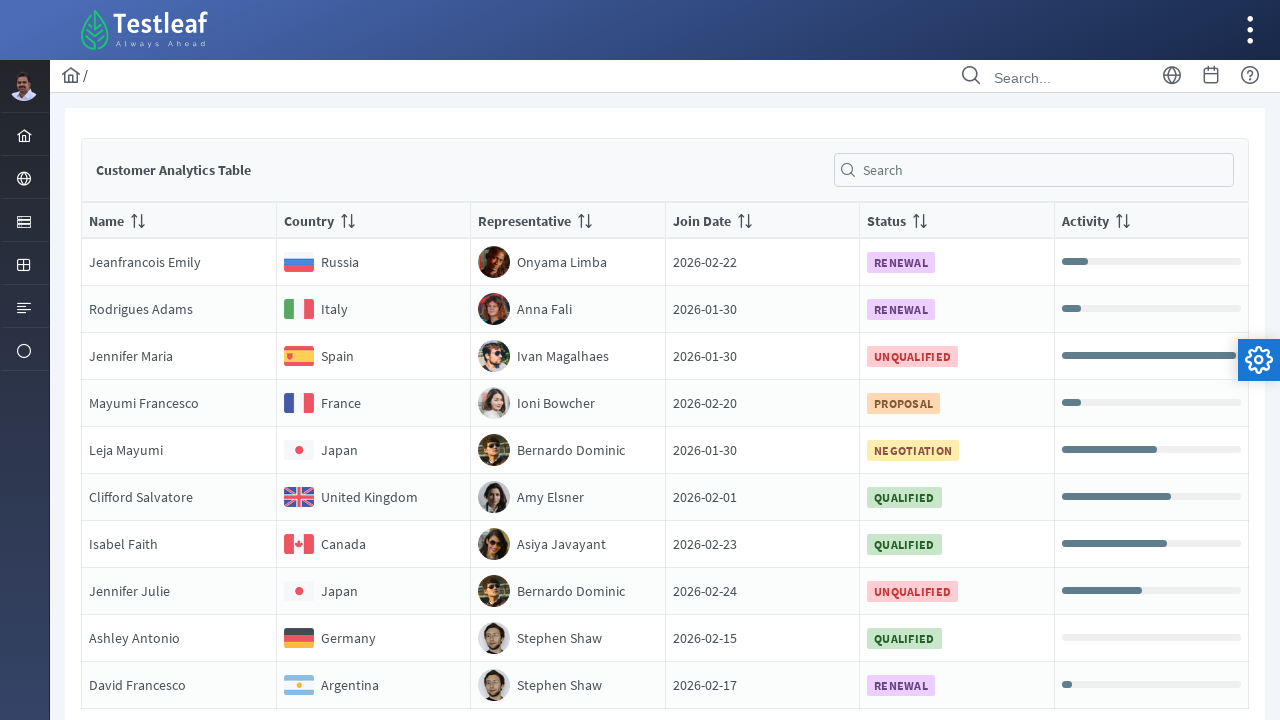

Retrieved cells from row 2: 6 cells found
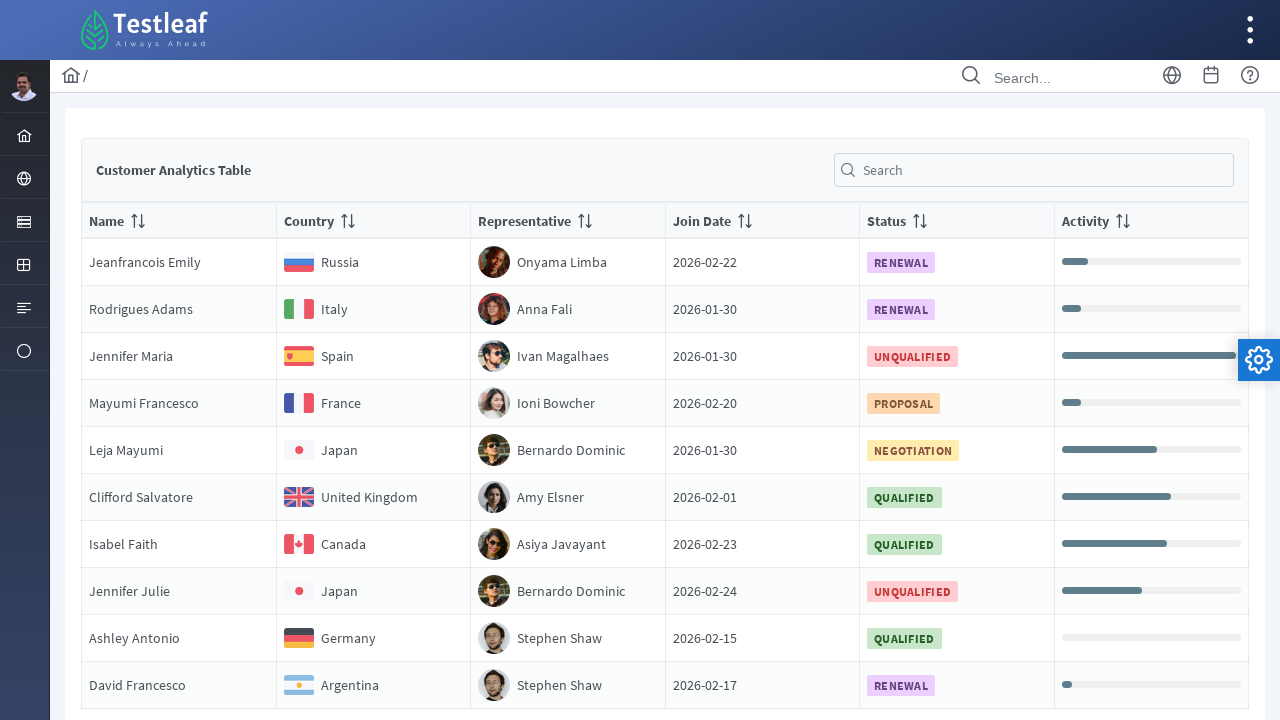

Accessed cell text in row 2, column 1: 'NameRodrigues Adams'
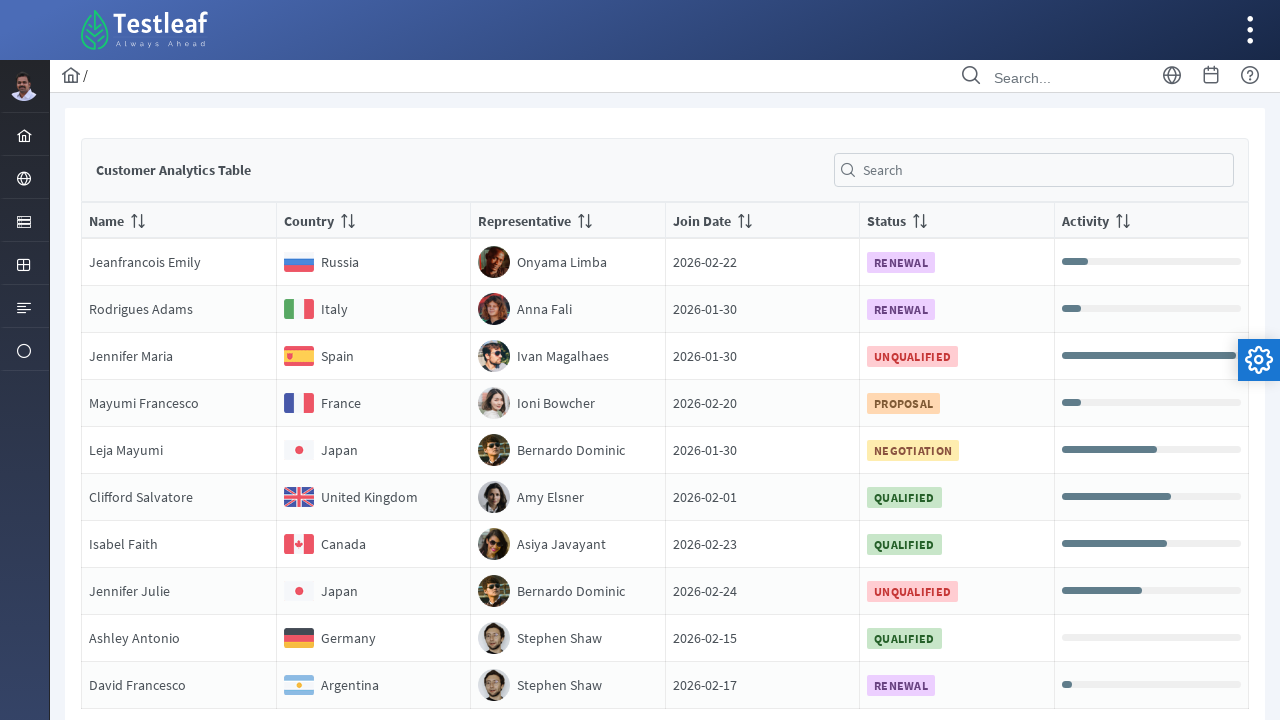

Accessed cell text in row 2, column 2: 'Country
                                Italy'
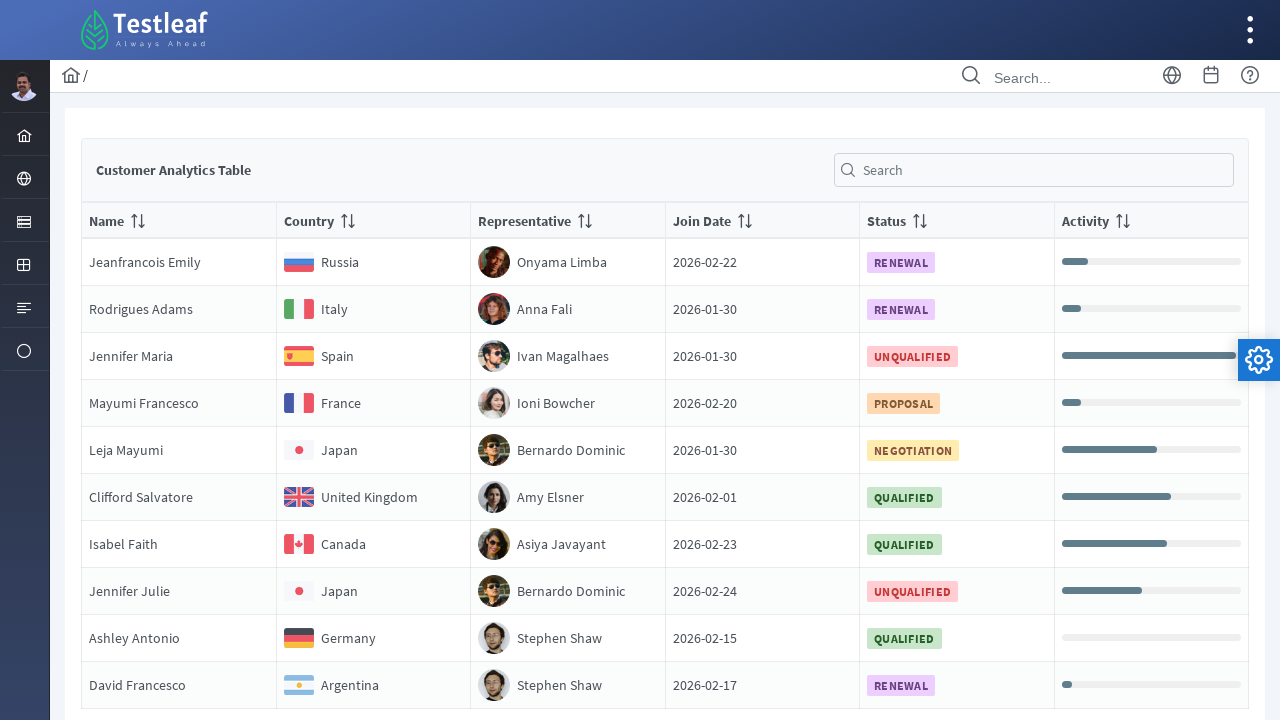

Accessed cell text in row 2, column 3: 'RepresentativeAnna Fali'
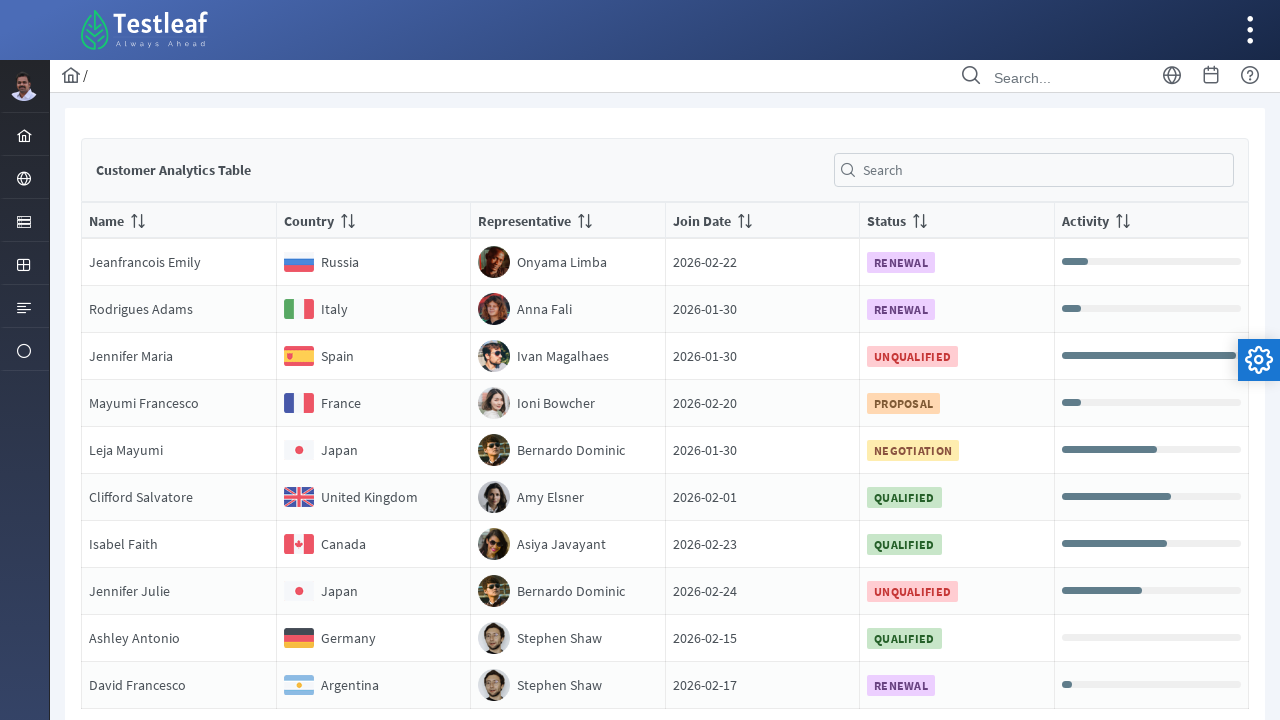

Accessed cell text in row 2, column 4: 'Join Date2026-01-30'
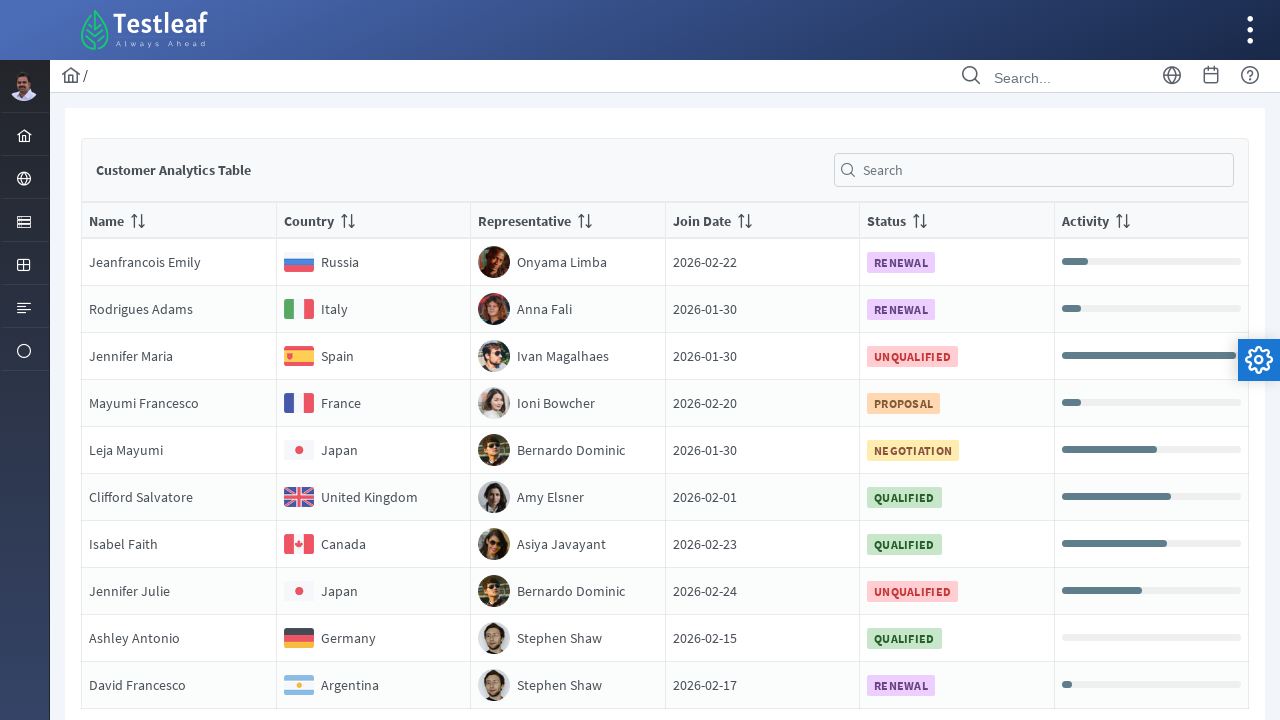

Accessed cell text in row 2, column 5: 'Status
                                RENEWAL'
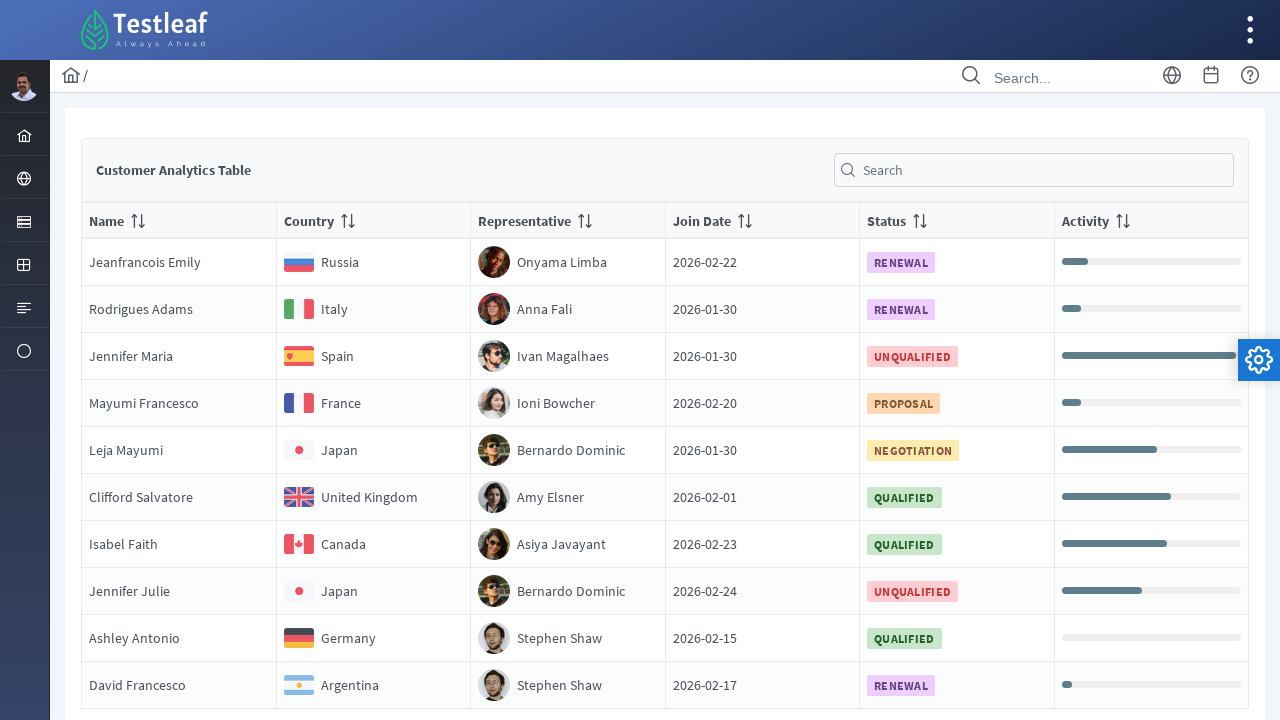

Accessed cell text in row 2, column 6: 'Activity'
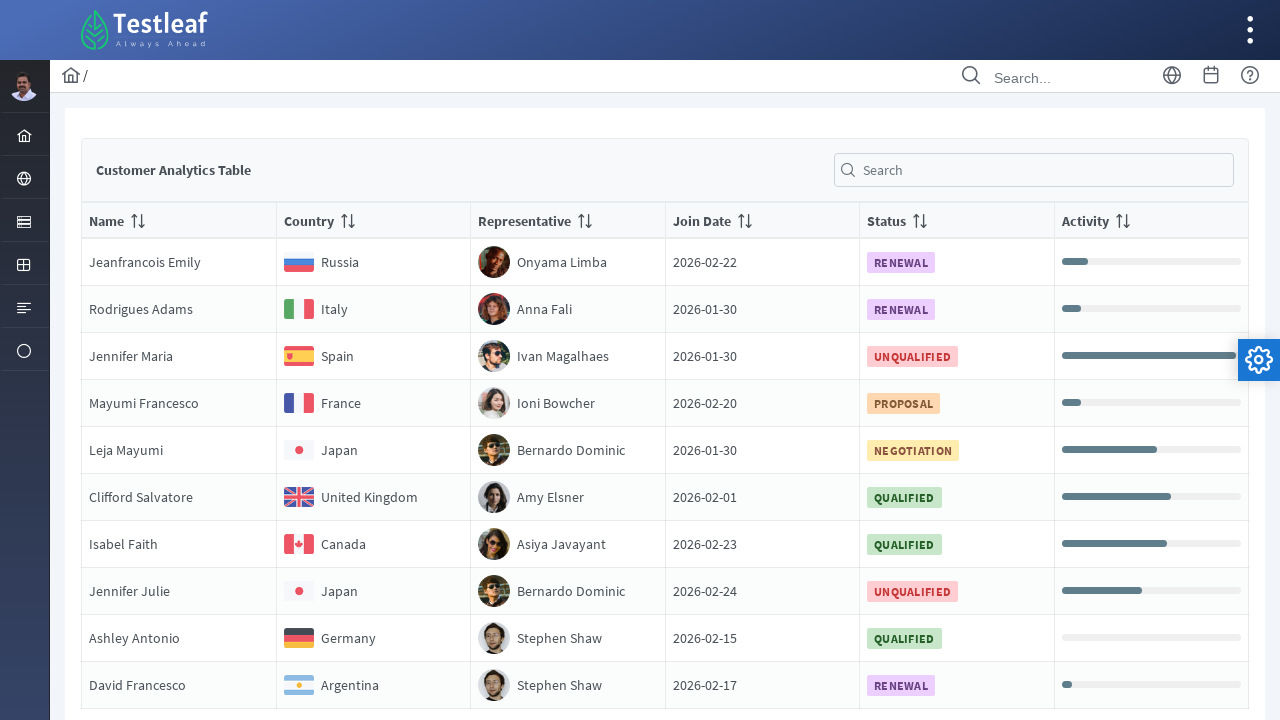

Retrieved cells from row 3: 6 cells found
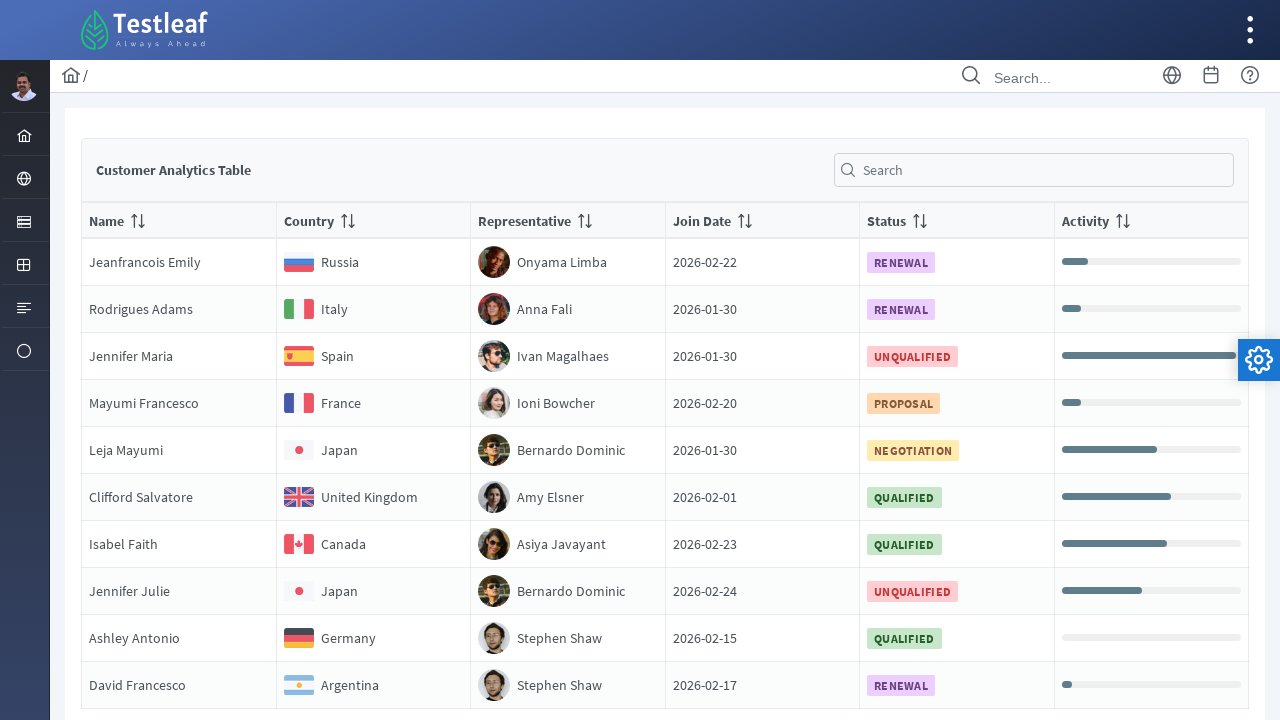

Accessed cell text in row 3, column 1: 'NameJennifer Maria'
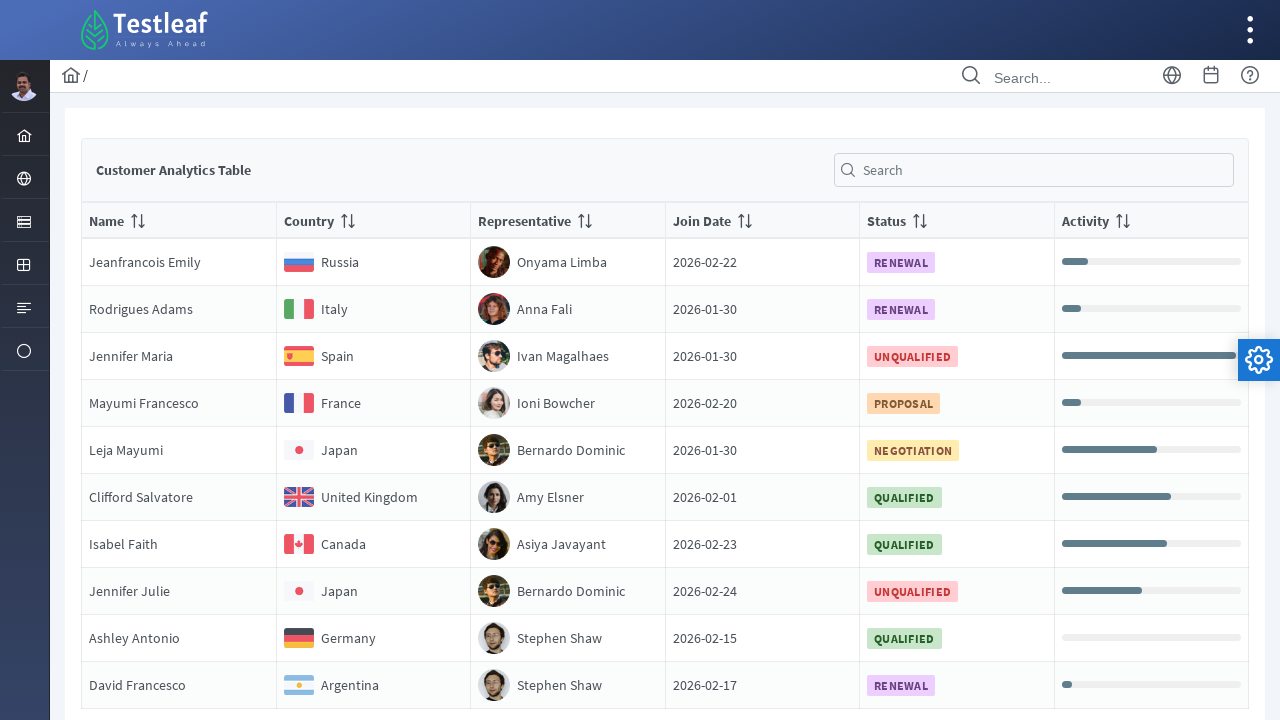

Accessed cell text in row 3, column 2: 'Country
                                Spain'
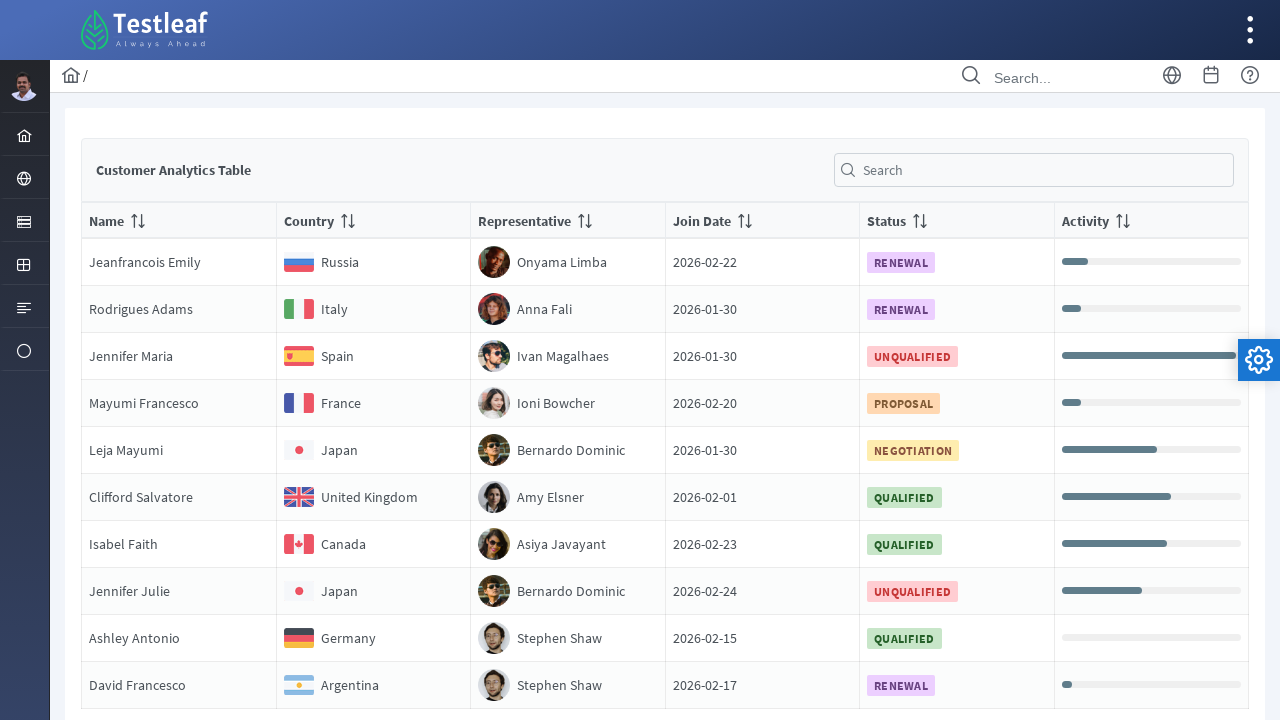

Accessed cell text in row 3, column 3: 'RepresentativeIvan Magalhaes'
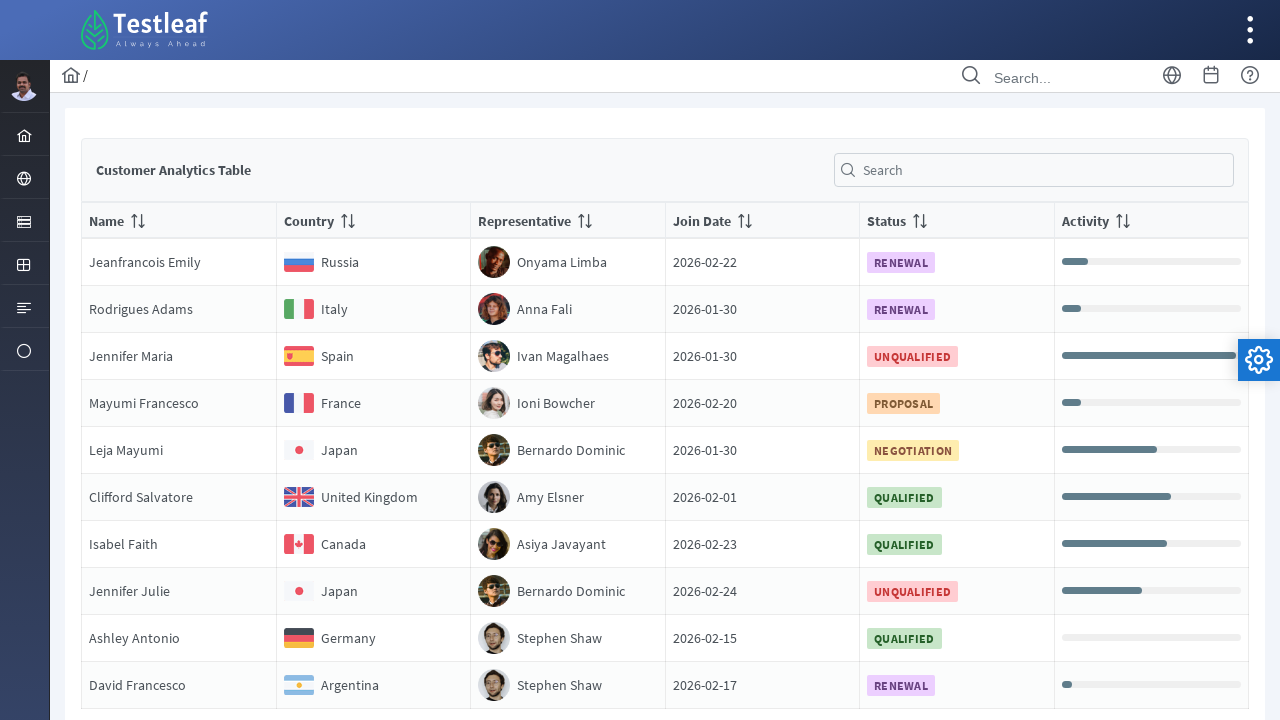

Accessed cell text in row 3, column 4: 'Join Date2026-01-30'
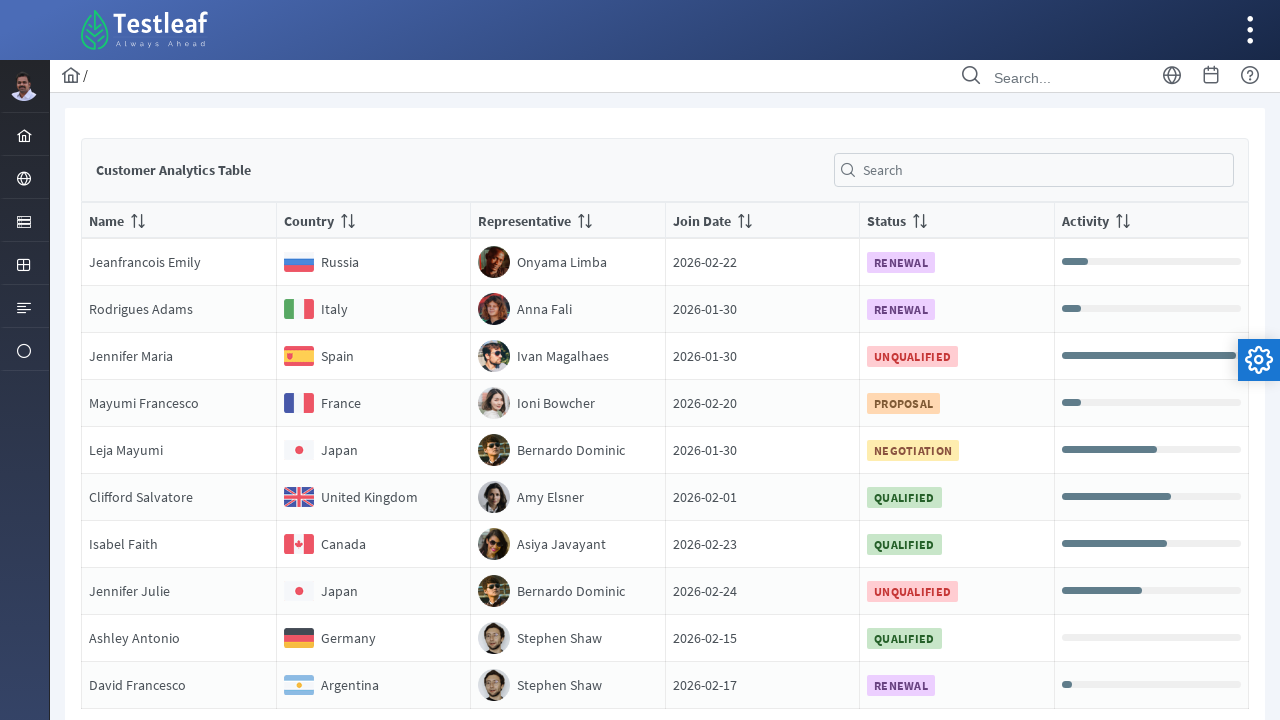

Accessed cell text in row 3, column 5: 'Status
                                UNQUALIFIED'
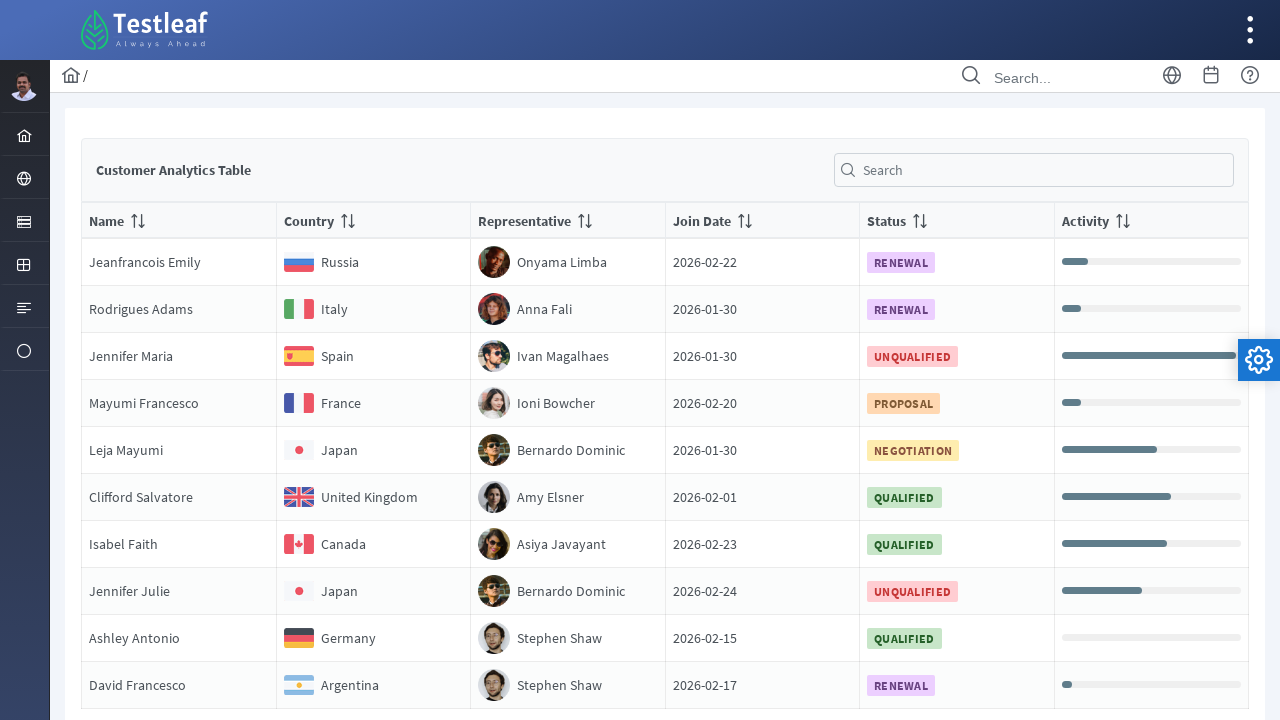

Accessed cell text in row 3, column 6: 'Activity'
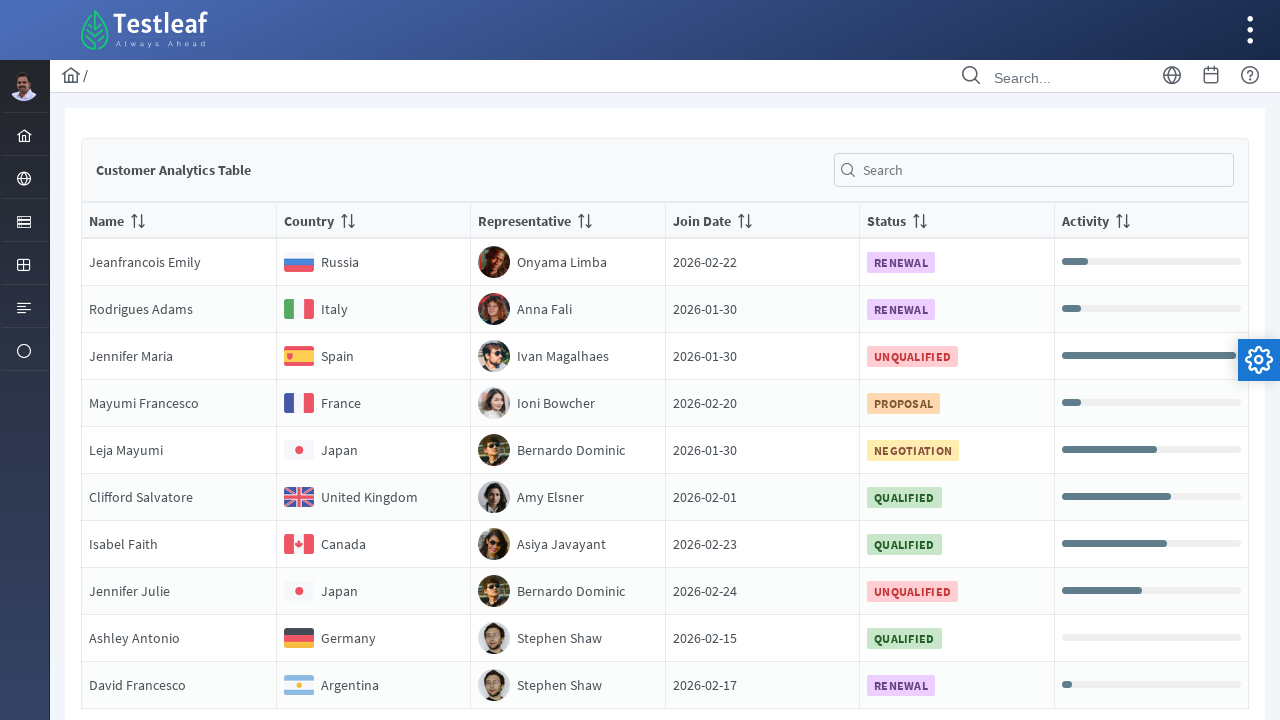

Retrieved cells from row 4: 6 cells found
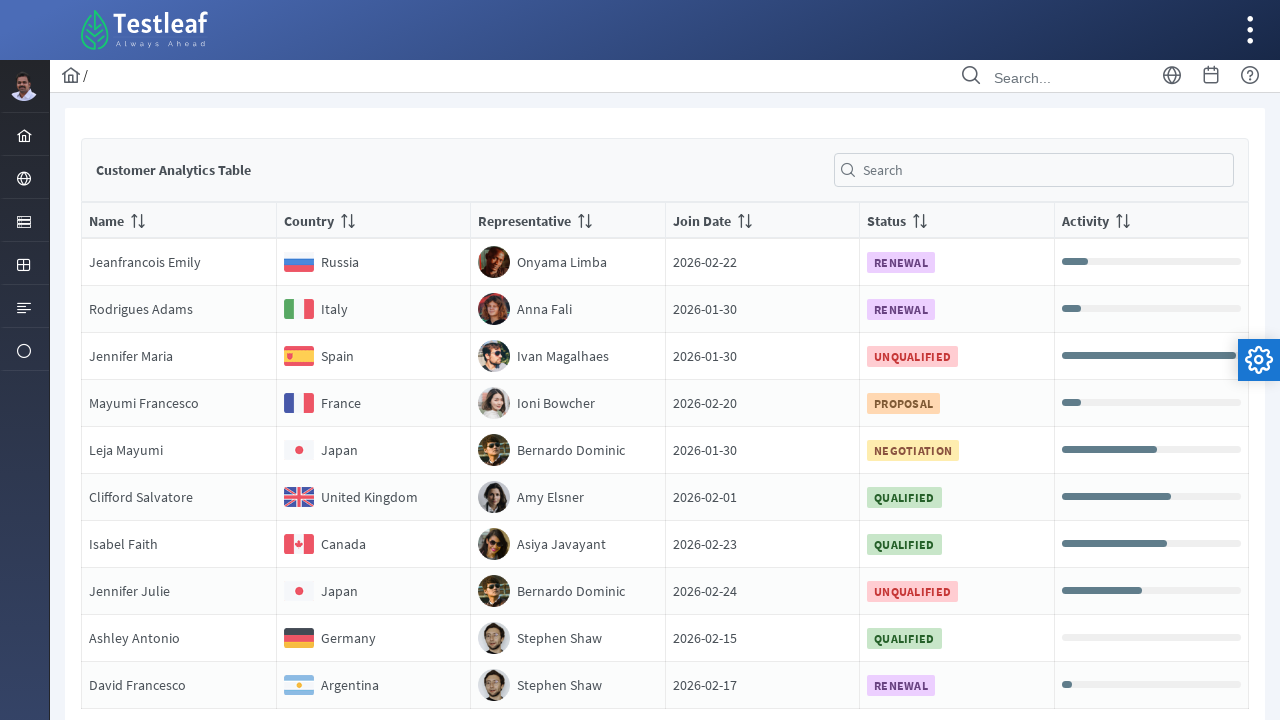

Accessed cell text in row 4, column 1: 'NameMayumi Francesco'
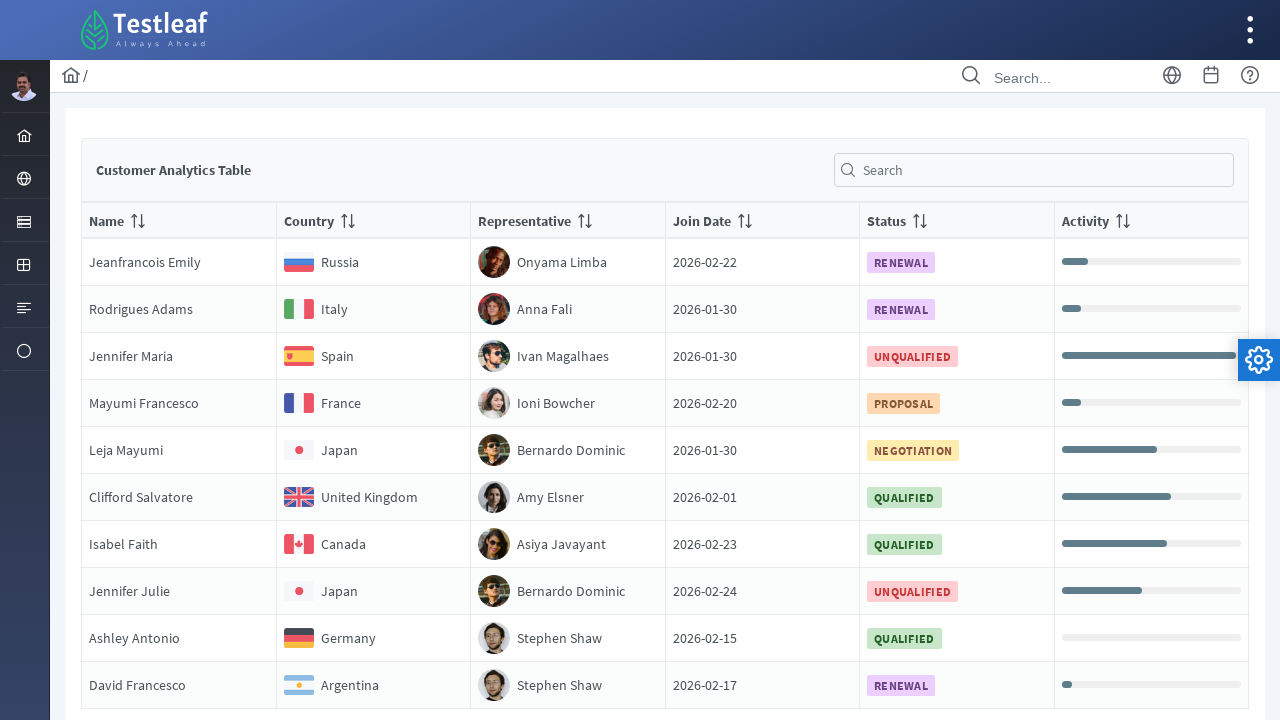

Accessed cell text in row 4, column 2: 'Country
                                France'
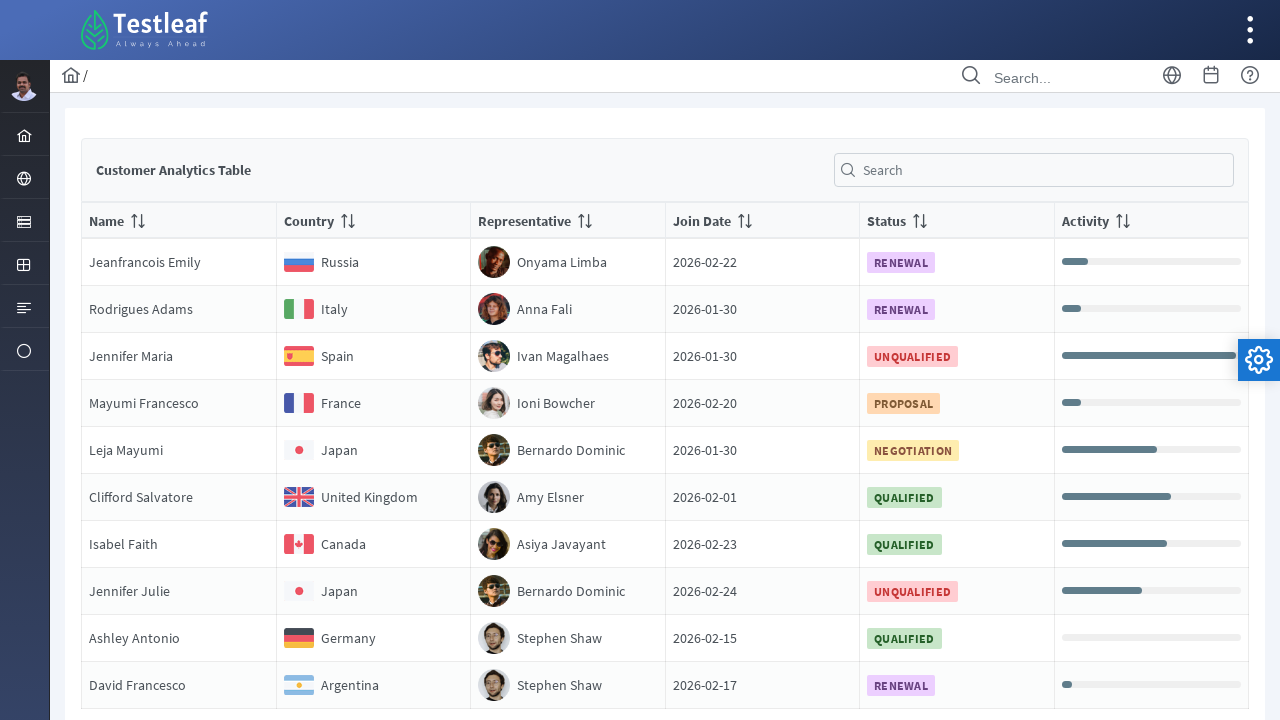

Accessed cell text in row 4, column 3: 'RepresentativeIoni Bowcher'
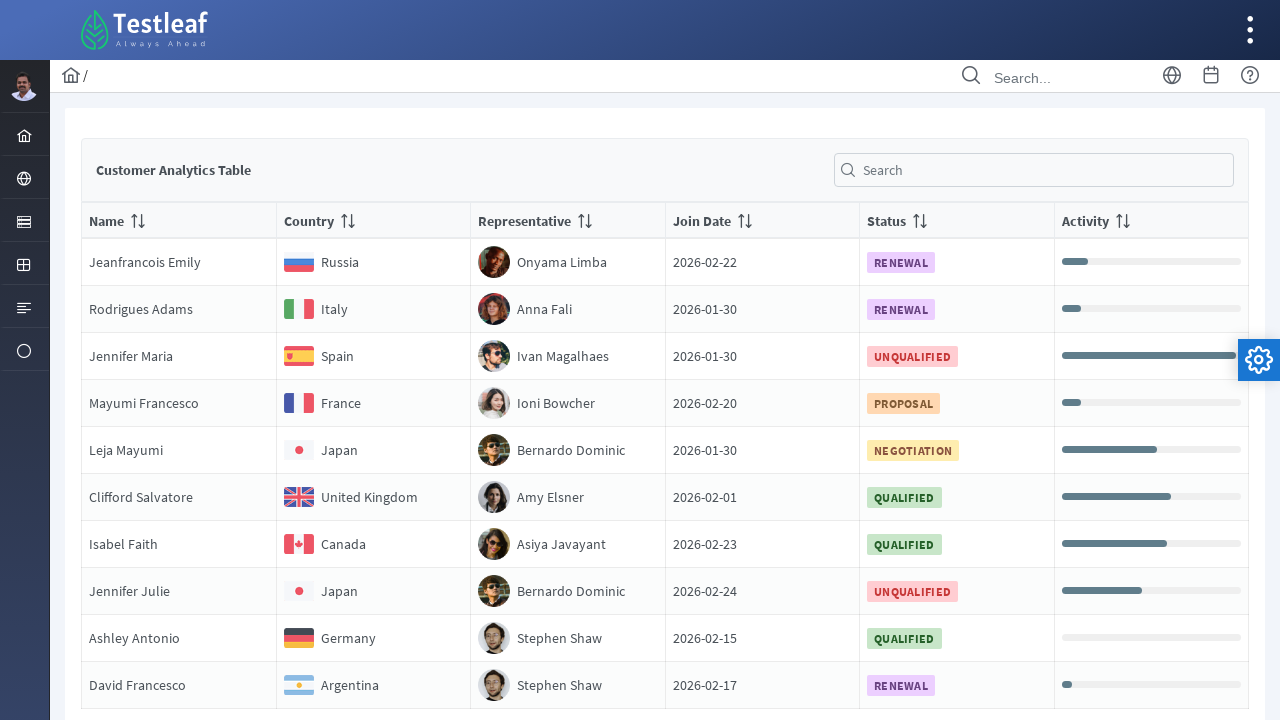

Accessed cell text in row 4, column 4: 'Join Date2026-02-20'
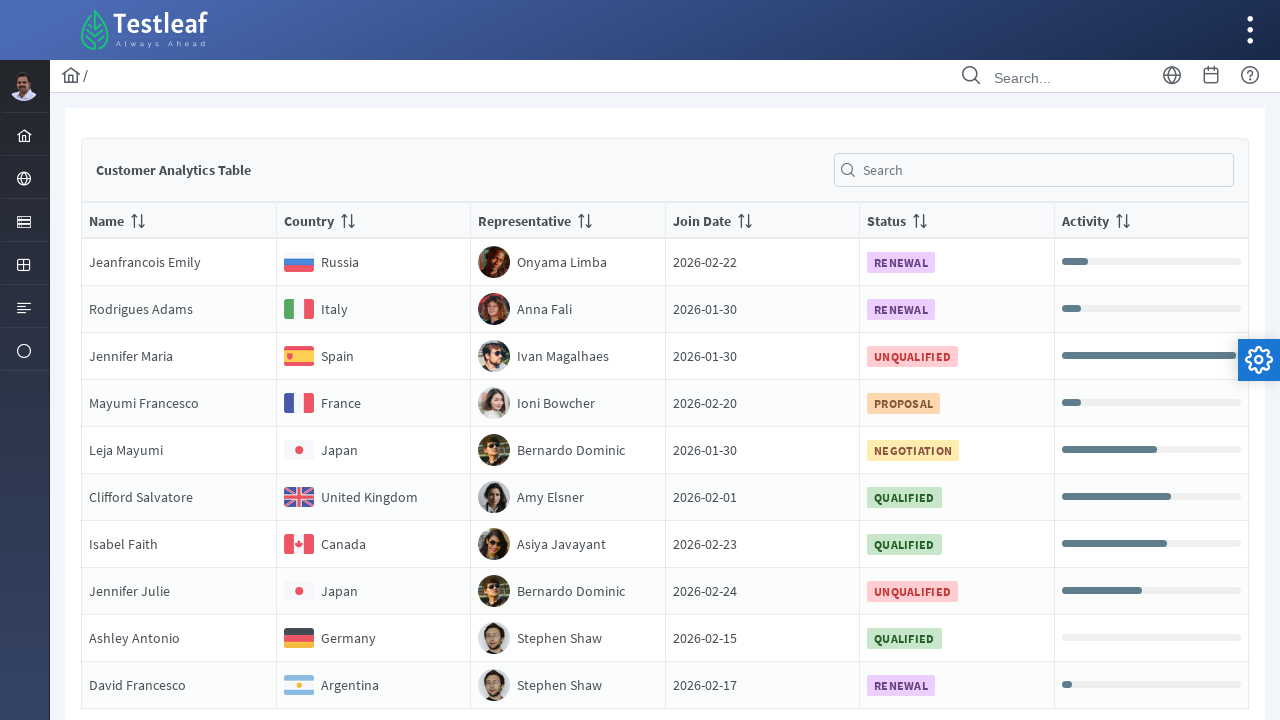

Accessed cell text in row 4, column 5: 'Status
                                PROPOSAL'
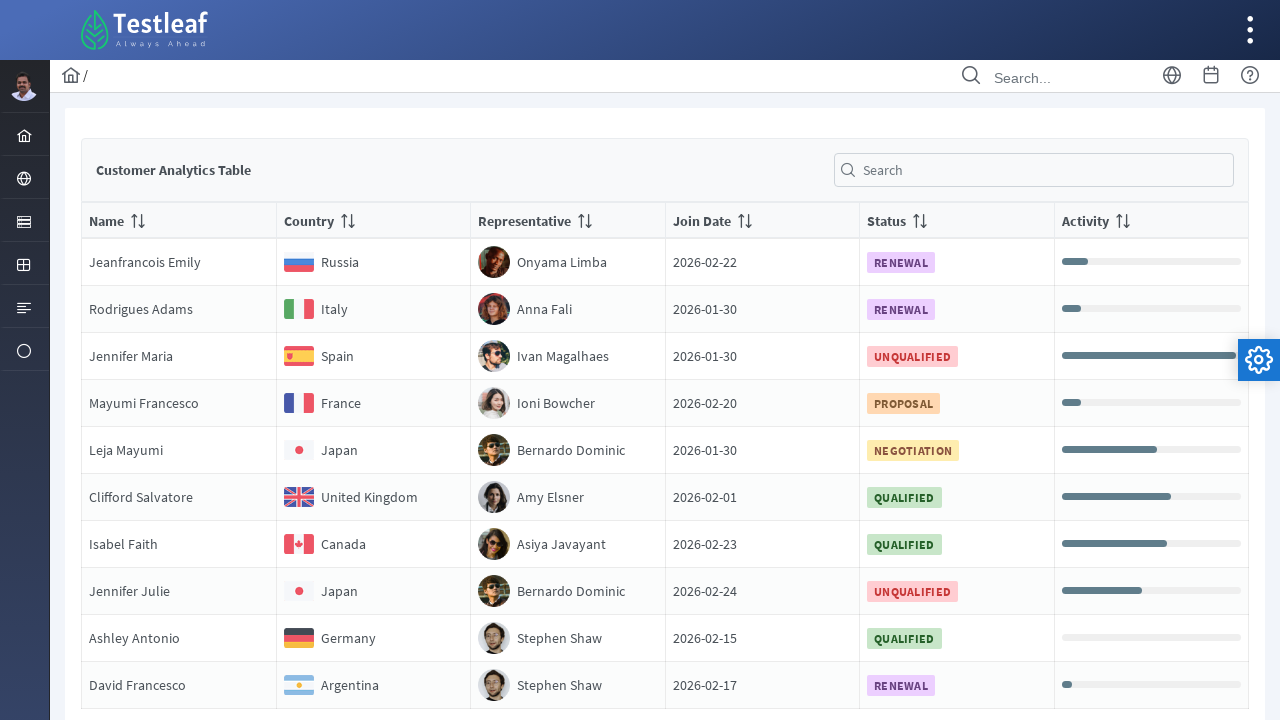

Accessed cell text in row 4, column 6: 'Activity'
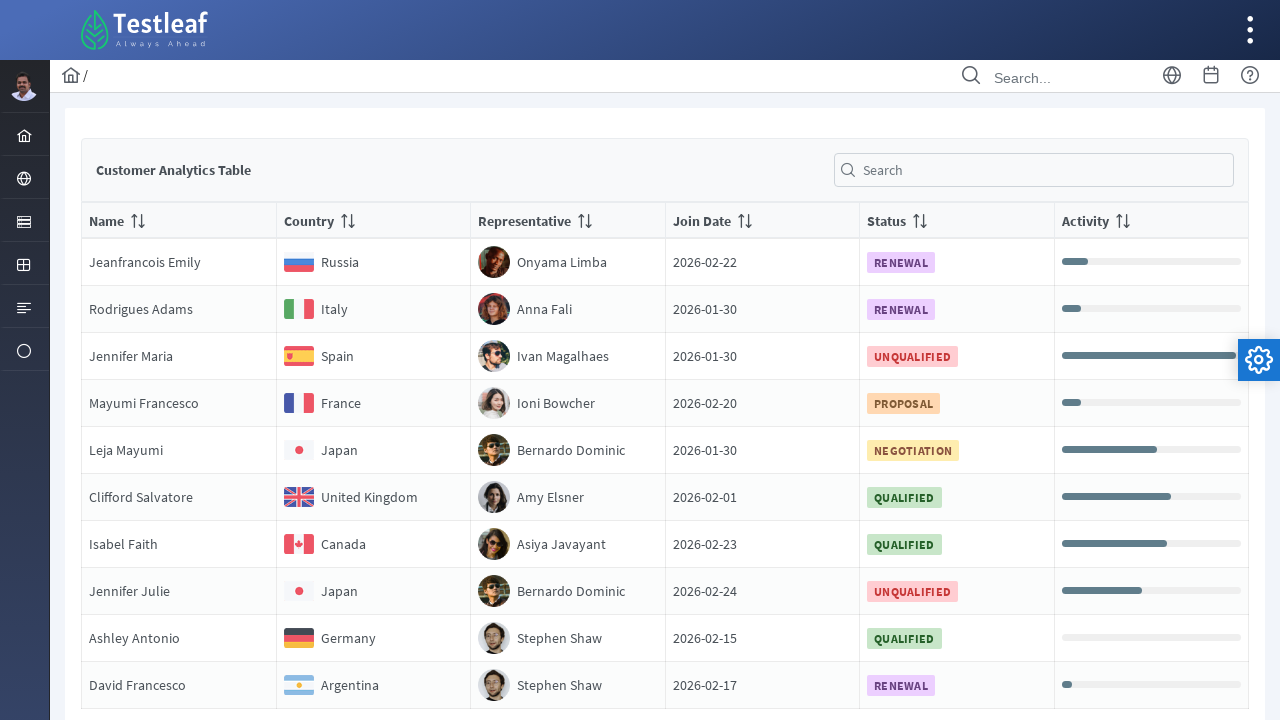

Retrieved cells from row 5: 6 cells found
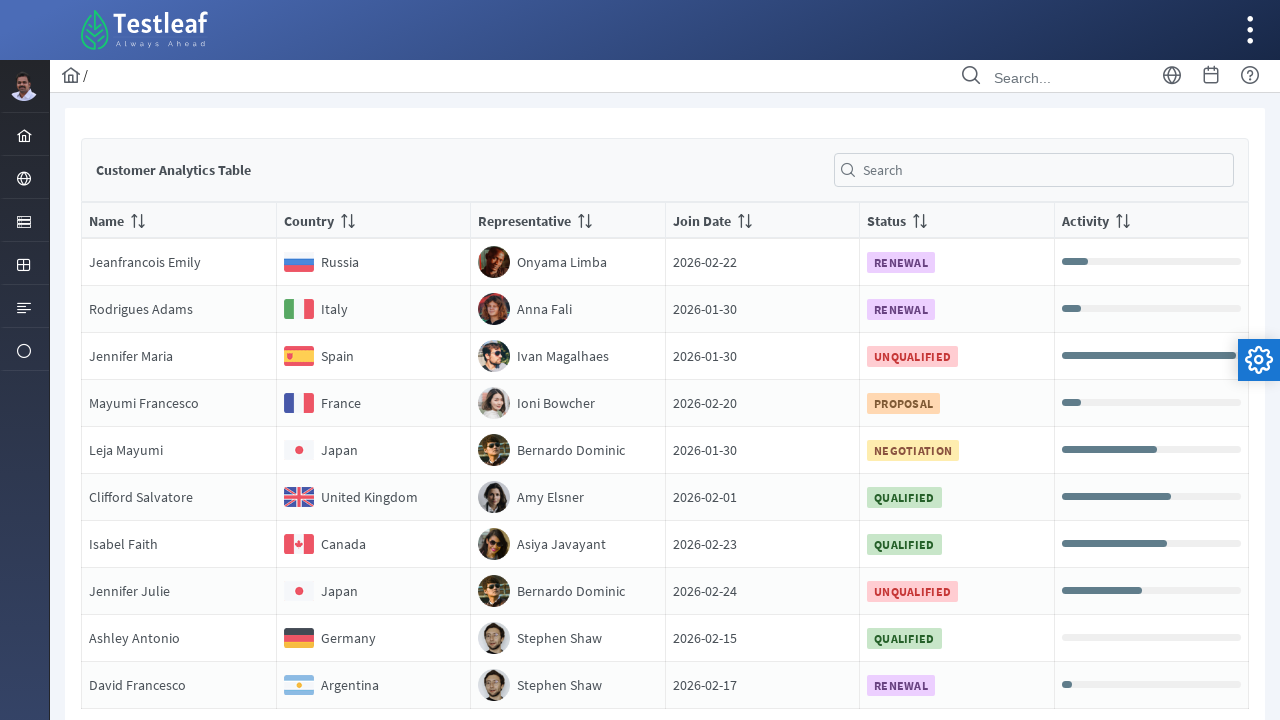

Accessed cell text in row 5, column 1: 'NameLeja Mayumi'
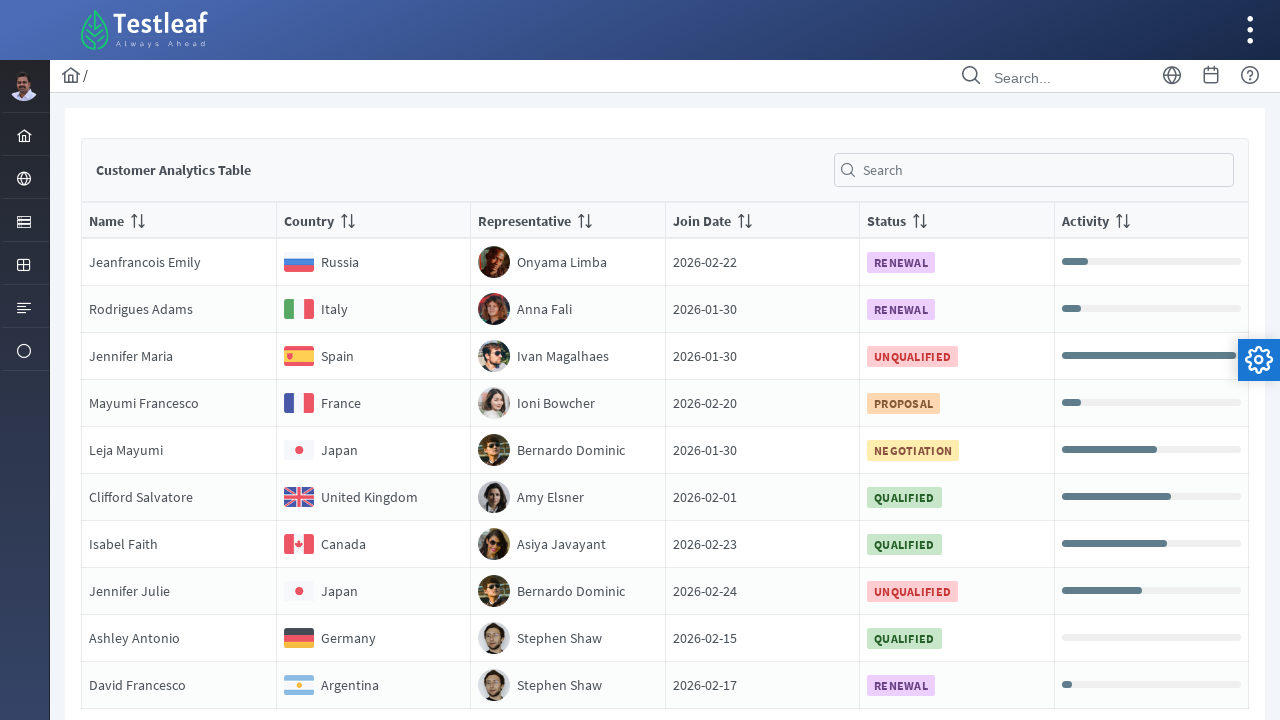

Accessed cell text in row 5, column 2: 'Country
                                Japan'
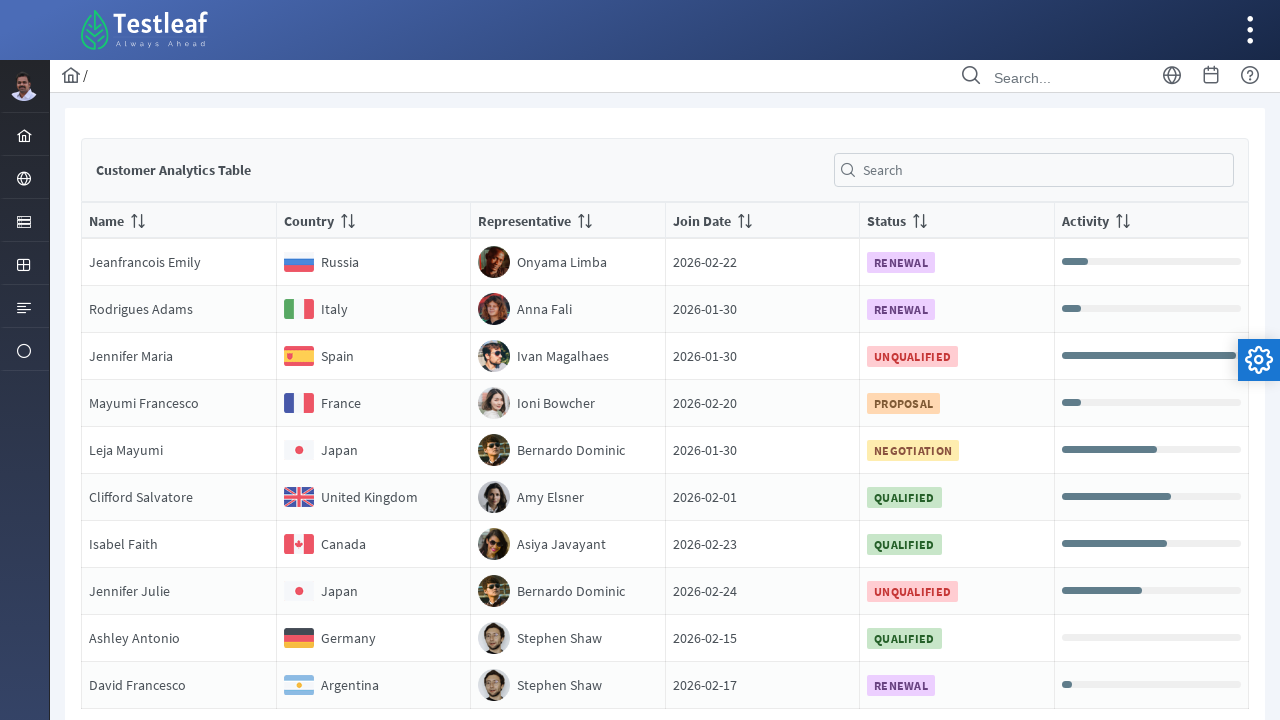

Accessed cell text in row 5, column 3: 'RepresentativeBernardo Dominic'
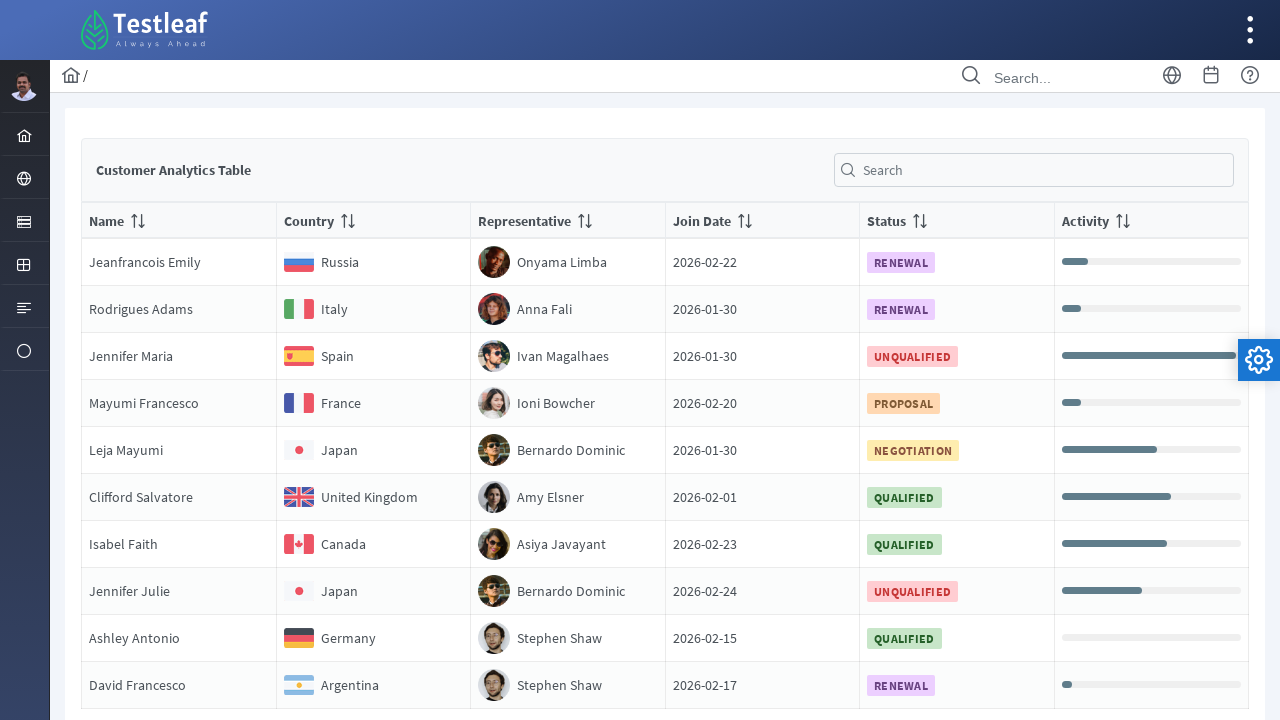

Accessed cell text in row 5, column 4: 'Join Date2026-01-30'
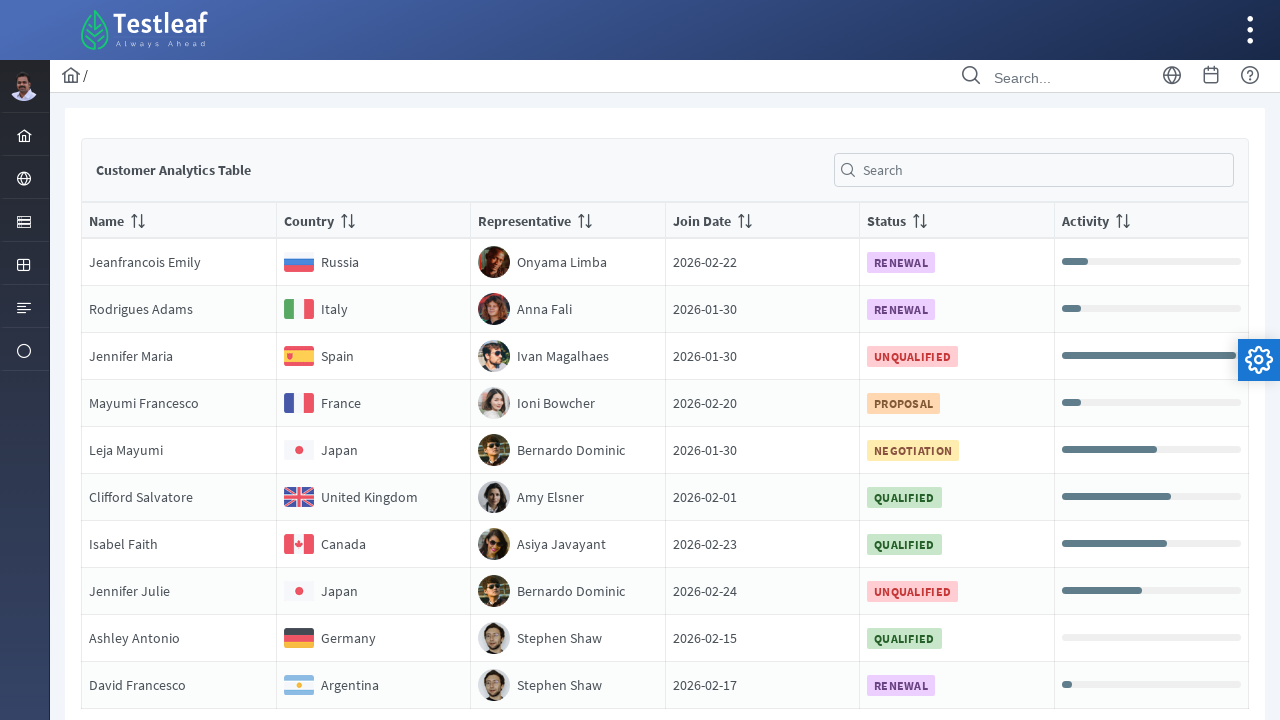

Accessed cell text in row 5, column 5: 'Status
                                NEGOTIATION'
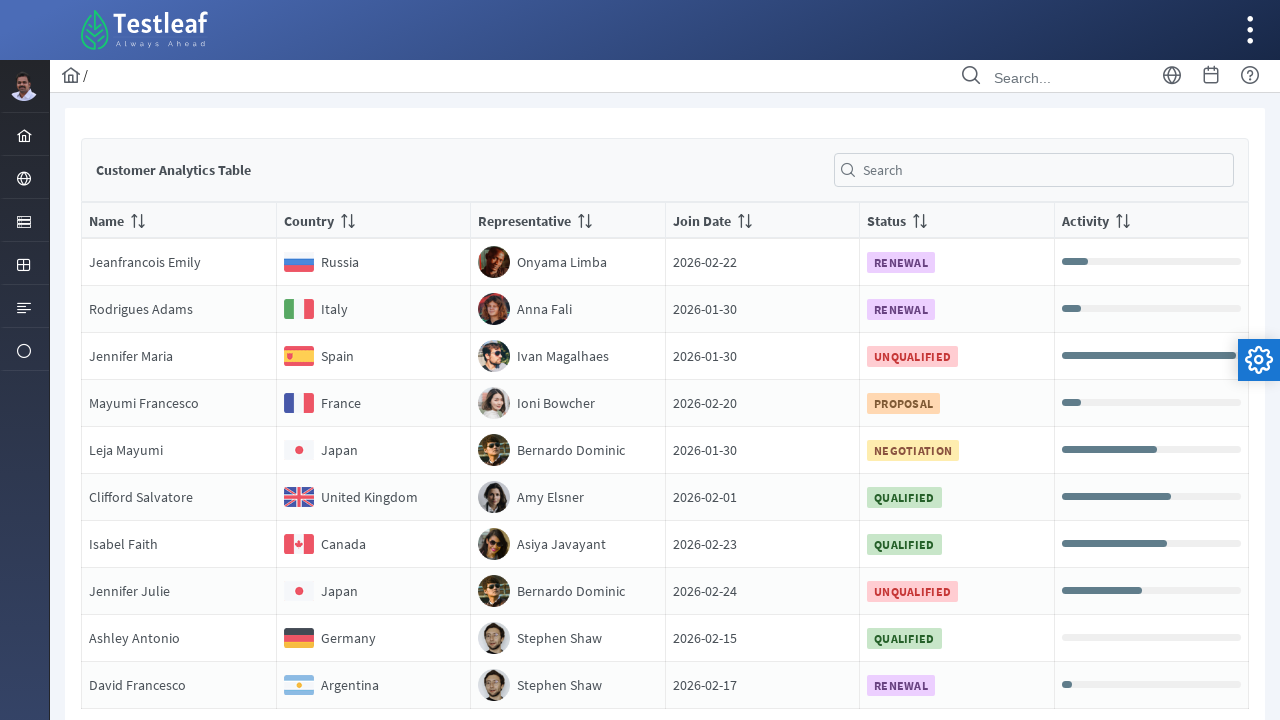

Accessed cell text in row 5, column 6: 'Activity'
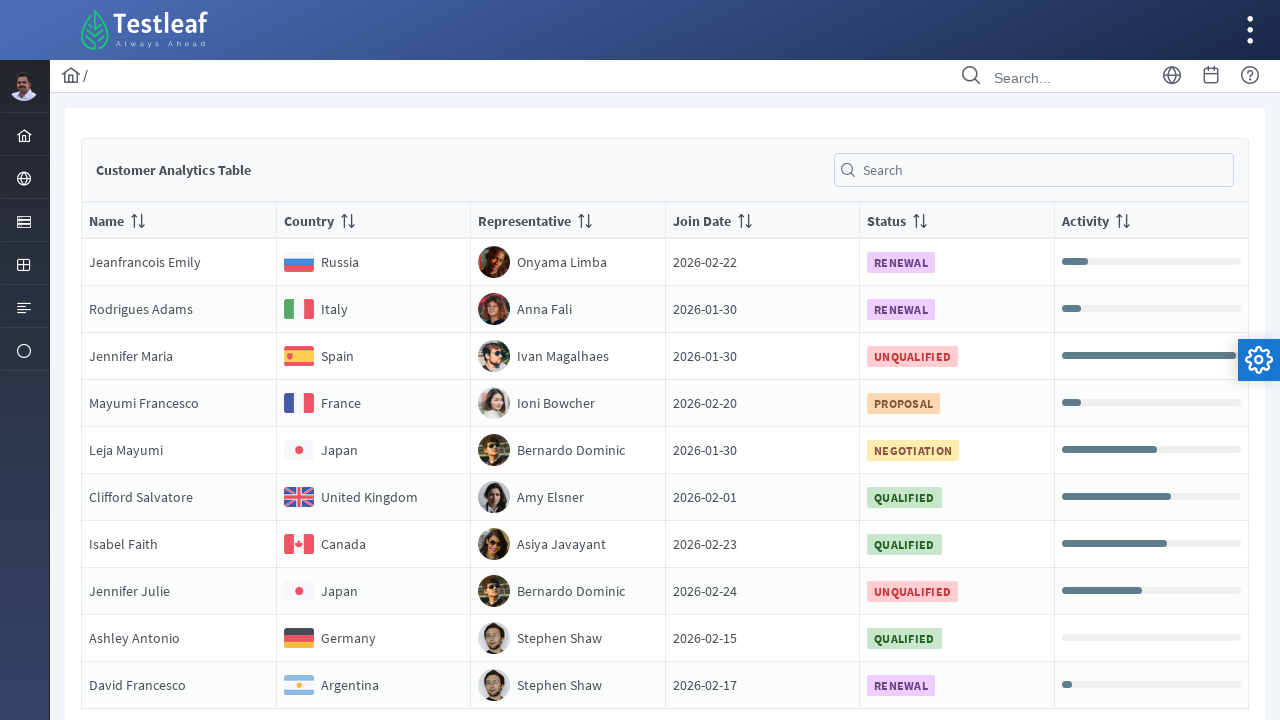

Retrieved cells from row 6: 6 cells found
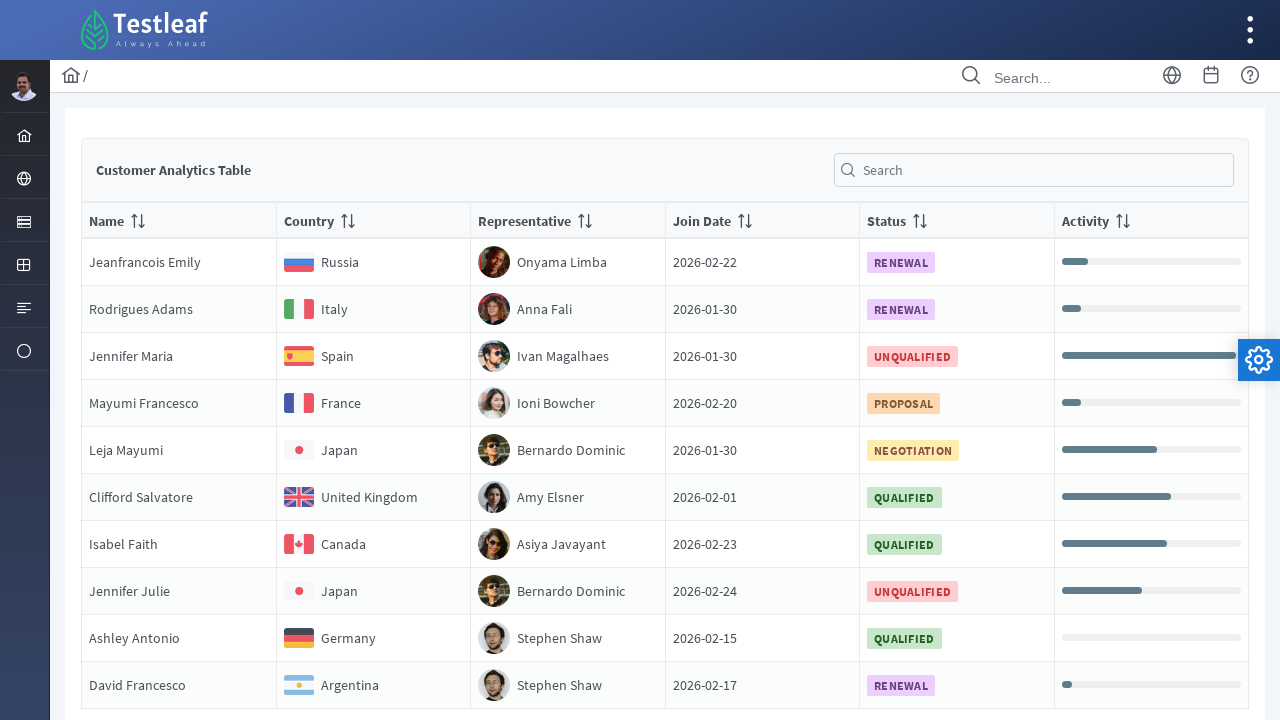

Accessed cell text in row 6, column 1: 'NameClifford Salvatore'
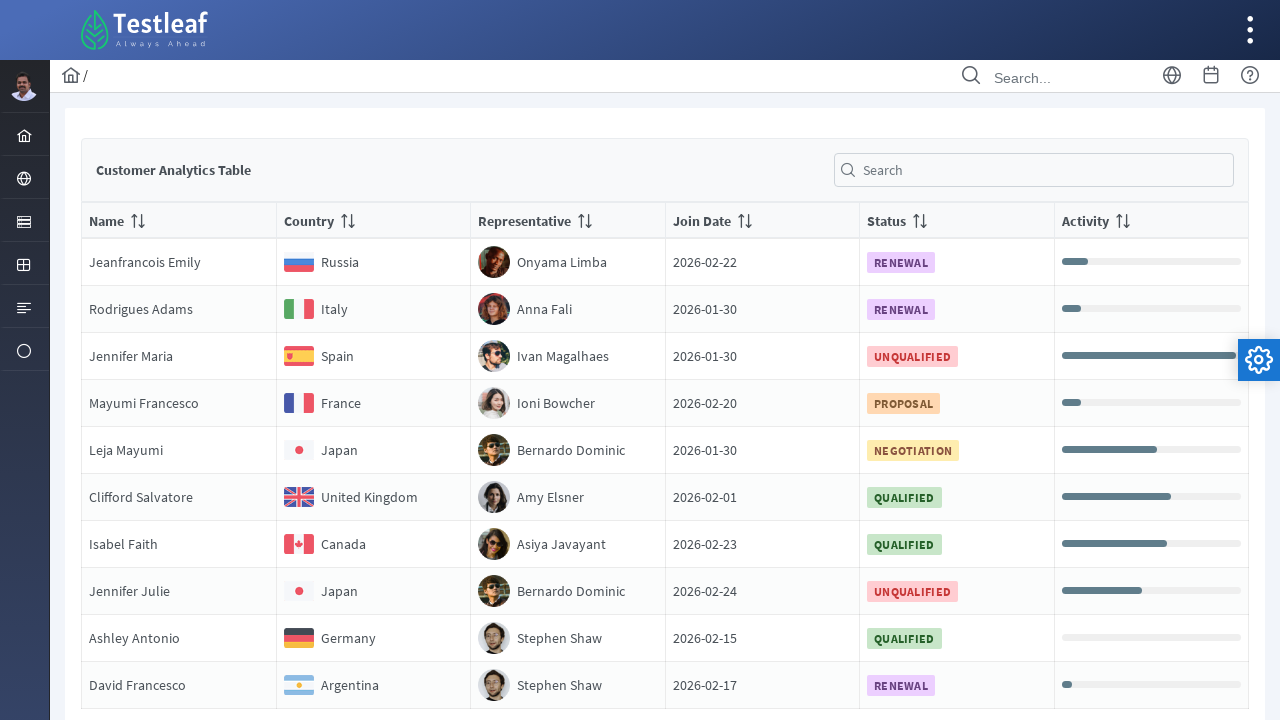

Accessed cell text in row 6, column 2: 'Country
                                United Kingdom'
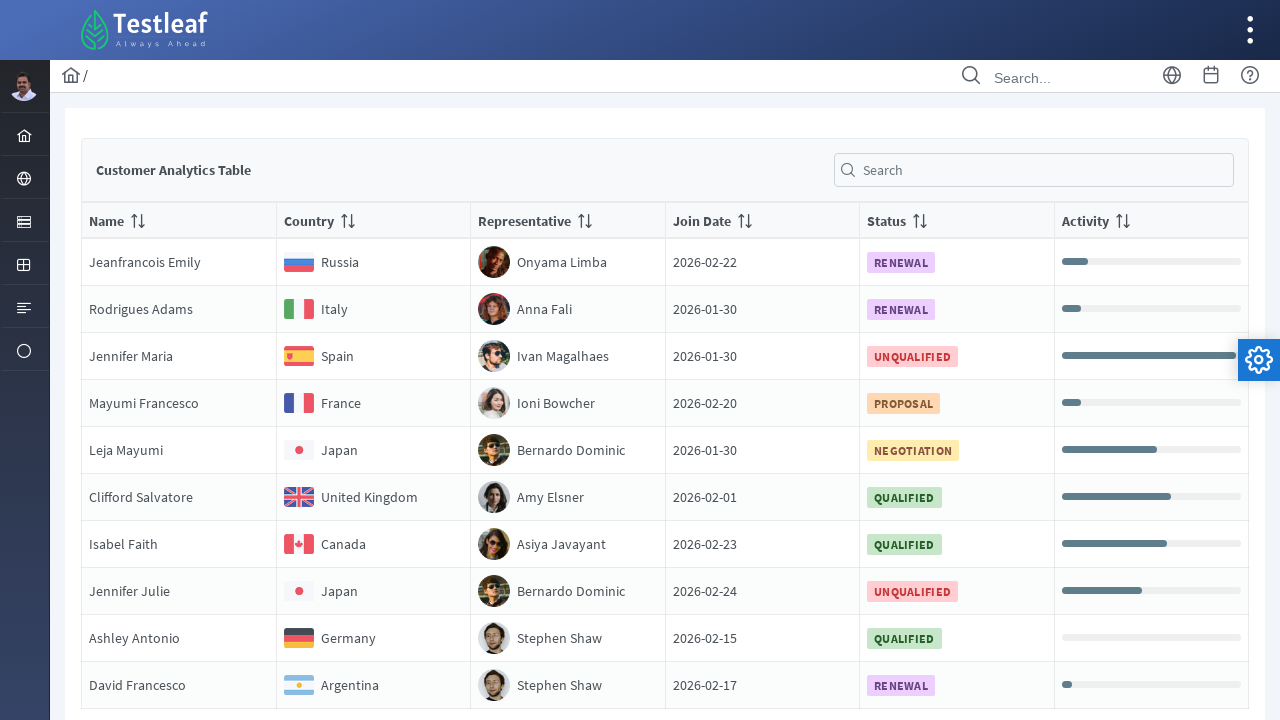

Accessed cell text in row 6, column 3: 'RepresentativeAmy Elsner'
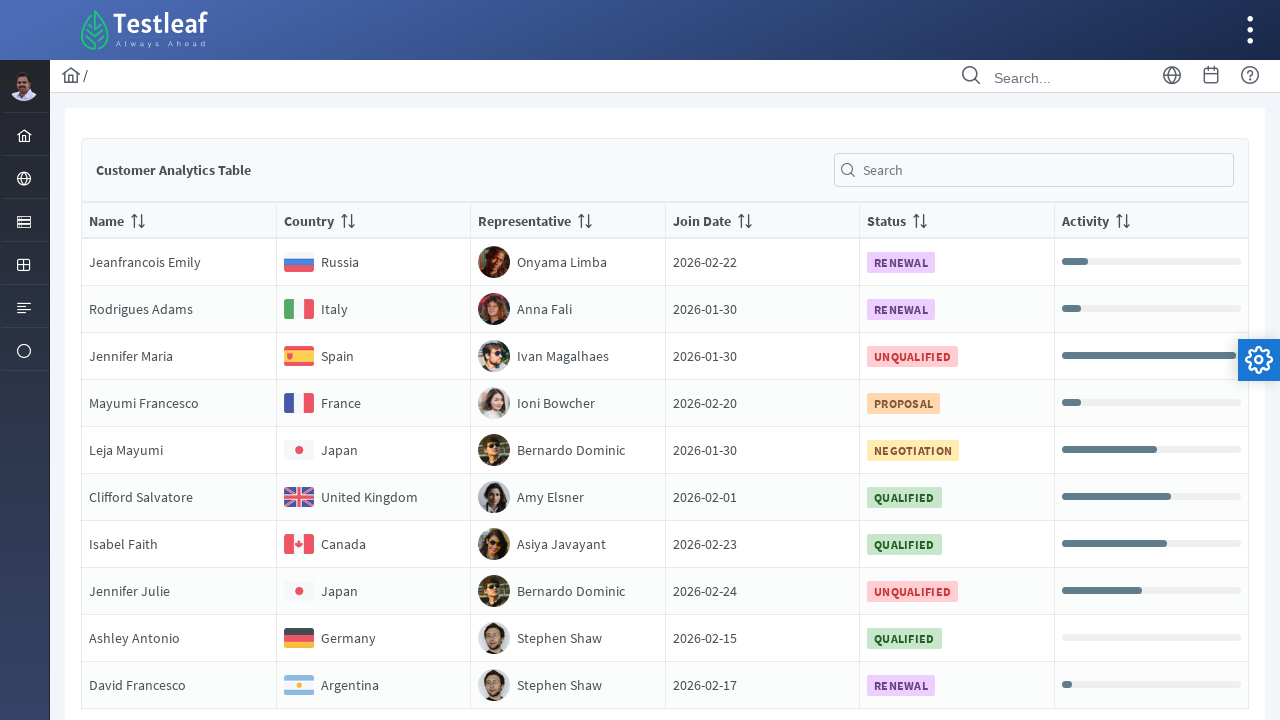

Accessed cell text in row 6, column 4: 'Join Date2026-02-01'
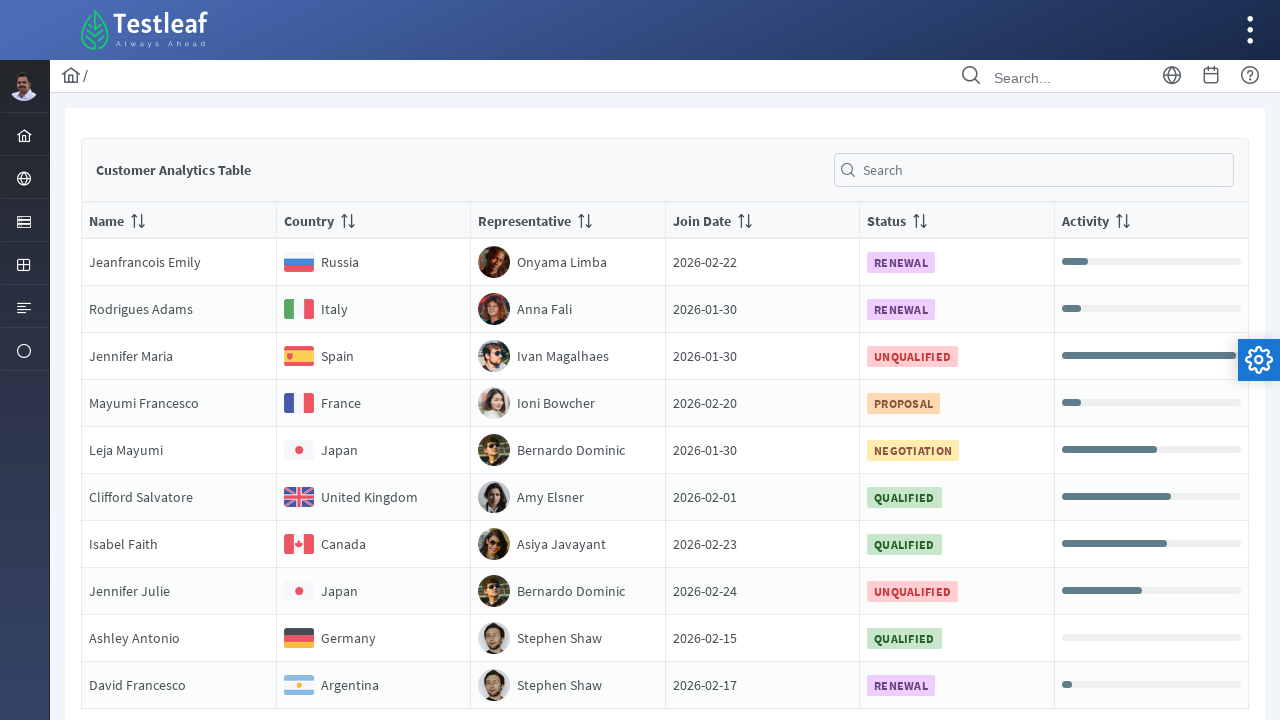

Accessed cell text in row 6, column 5: 'Status
                                QUALIFIED'
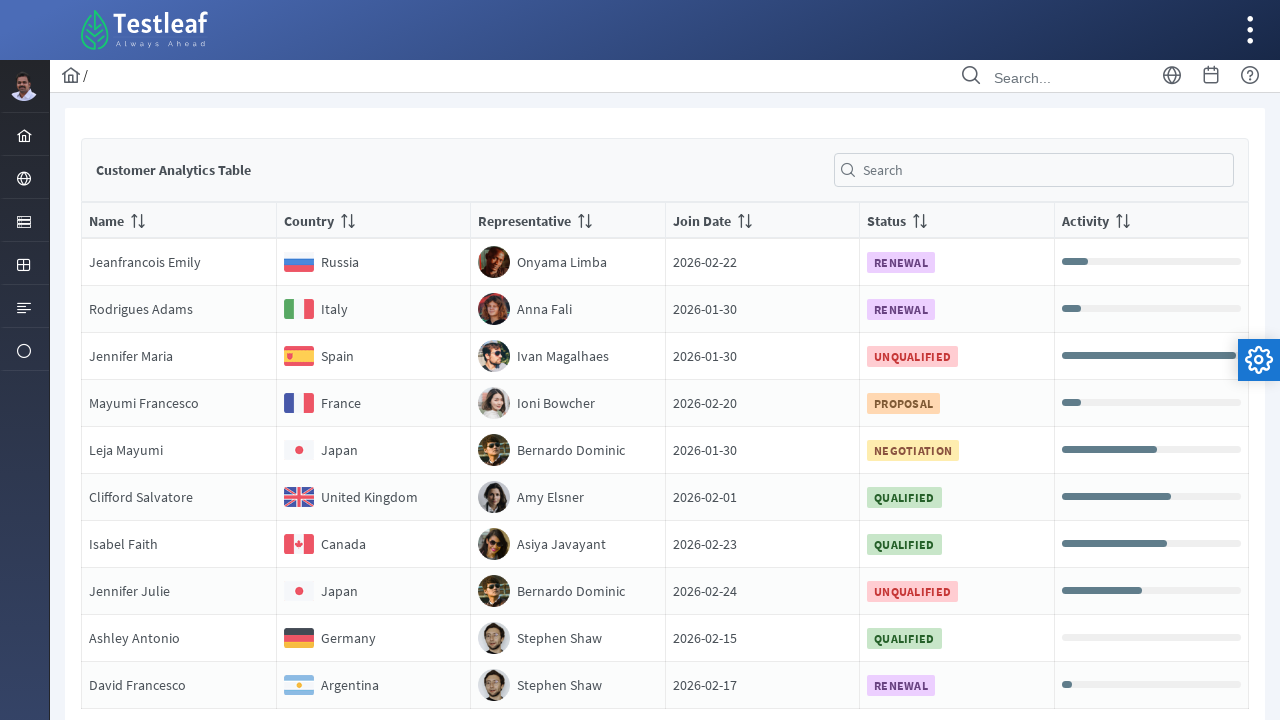

Accessed cell text in row 6, column 6: 'Activity'
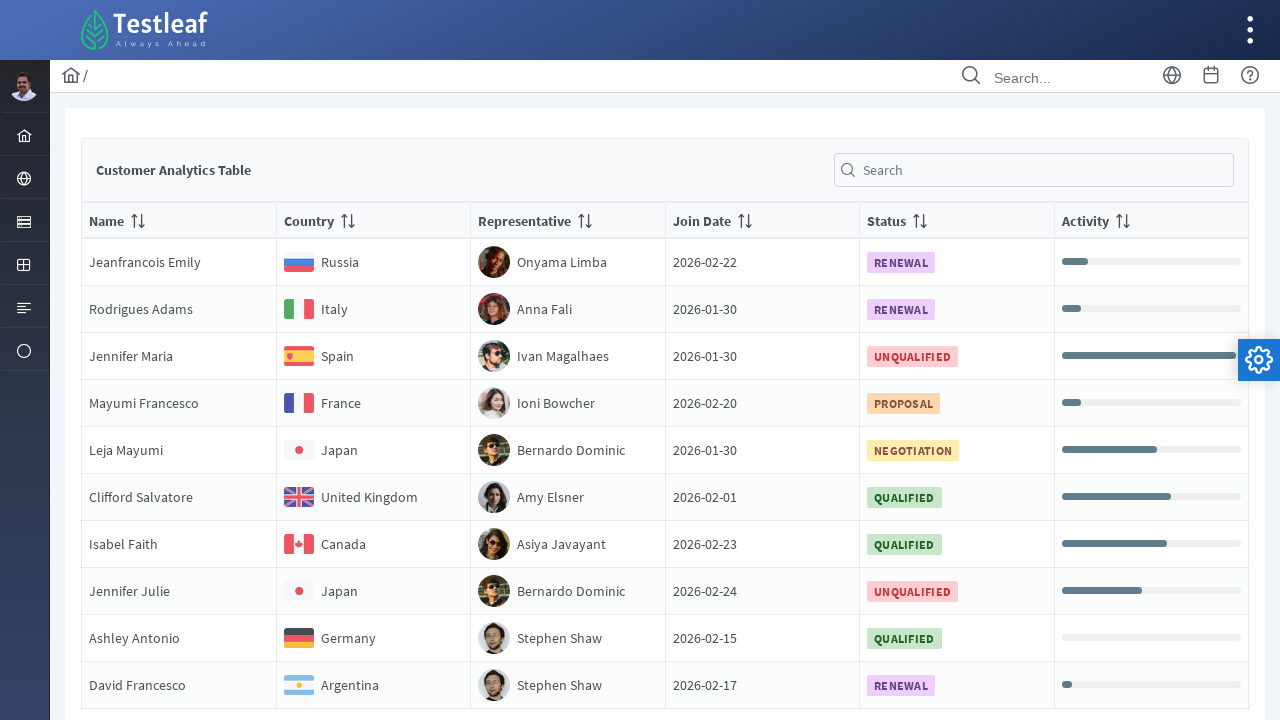

Retrieved cells from row 7: 6 cells found
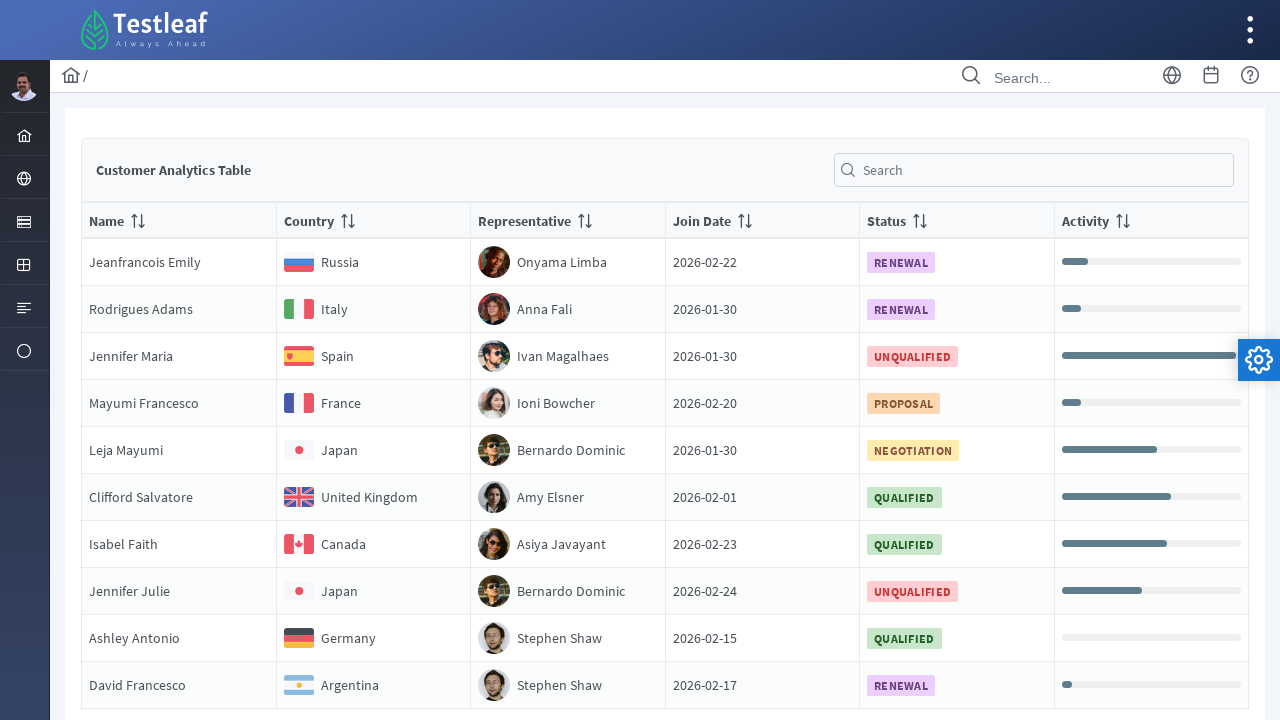

Accessed cell text in row 7, column 1: 'NameIsabel Faith'
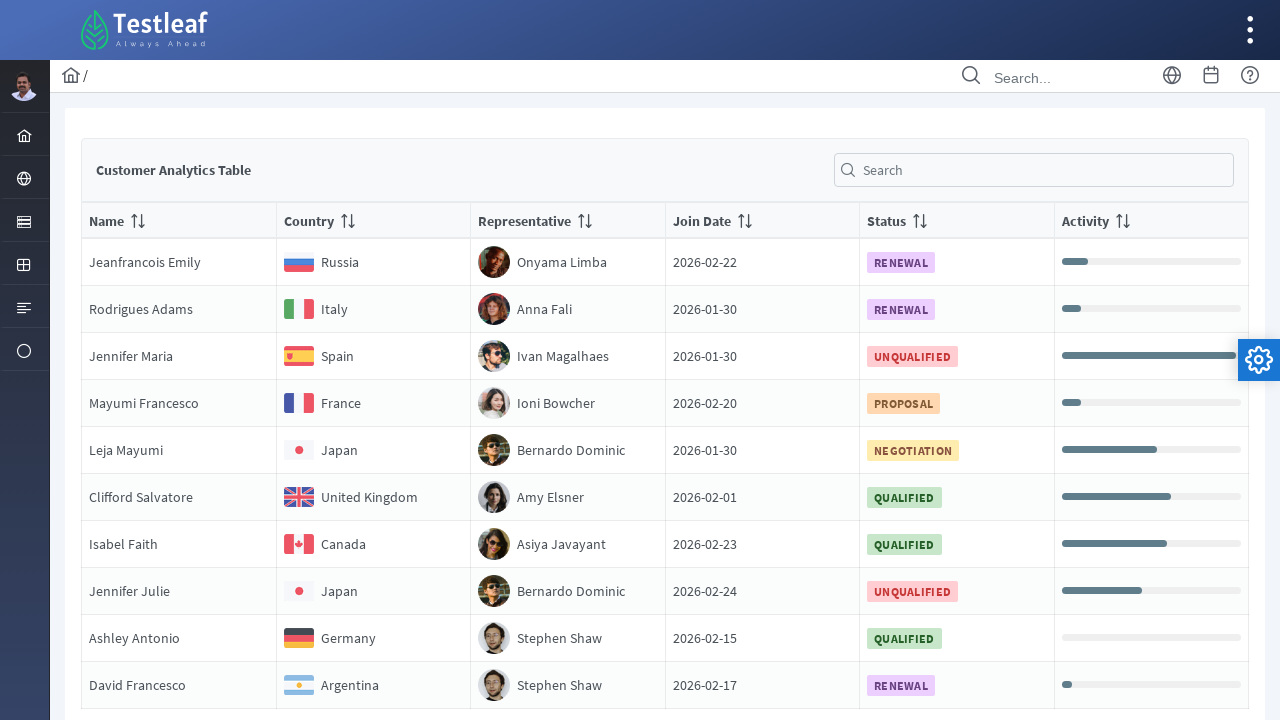

Accessed cell text in row 7, column 2: 'Country
                                Canada'
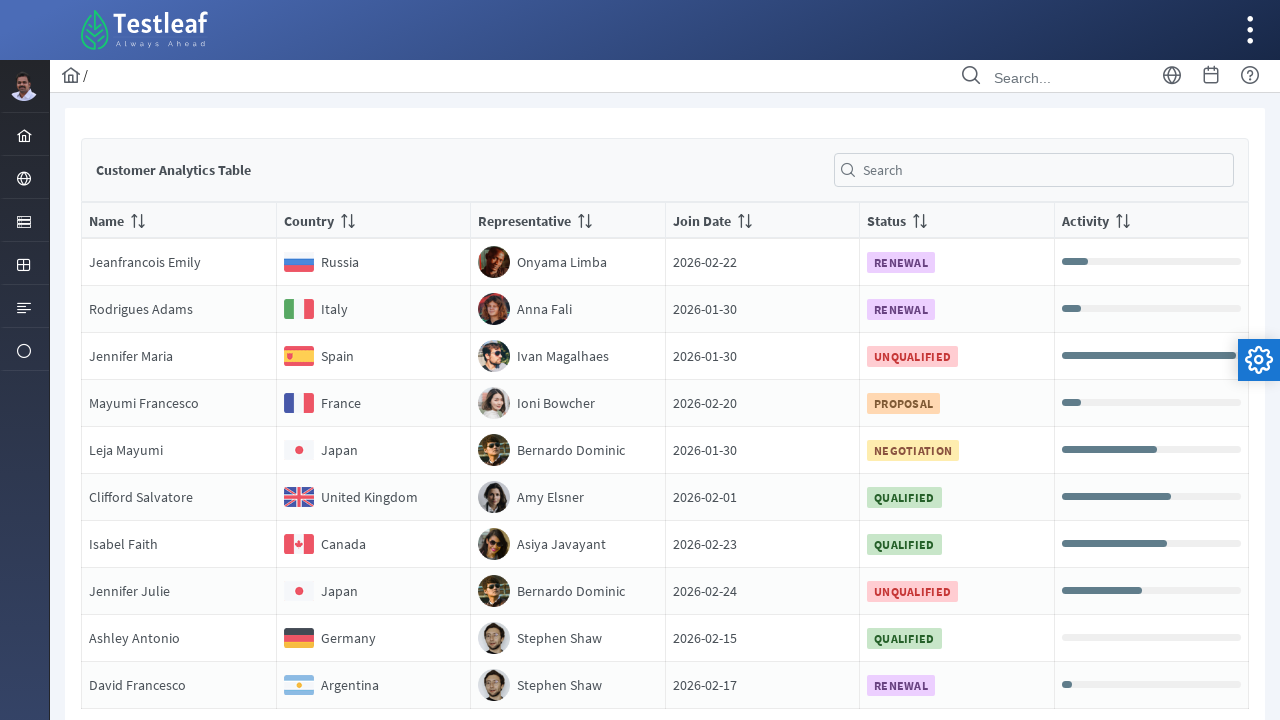

Accessed cell text in row 7, column 3: 'RepresentativeAsiya Javayant'
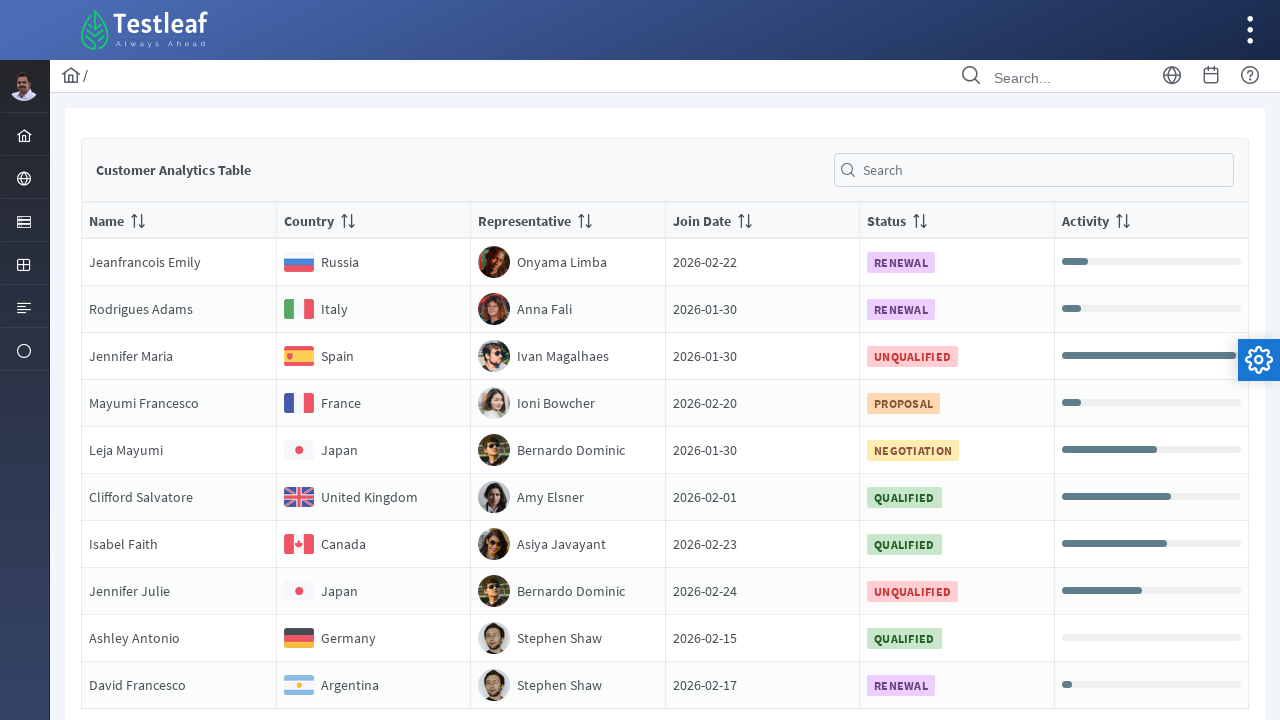

Accessed cell text in row 7, column 4: 'Join Date2026-02-23'
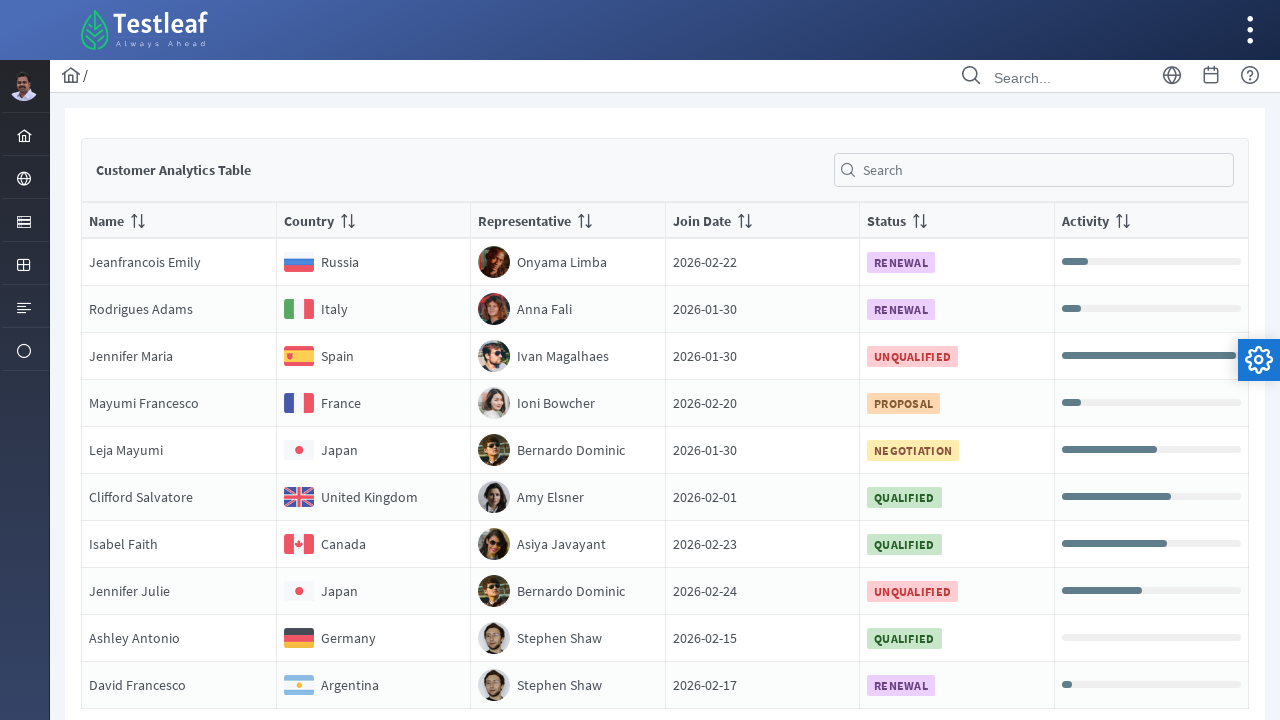

Accessed cell text in row 7, column 5: 'Status
                                QUALIFIED'
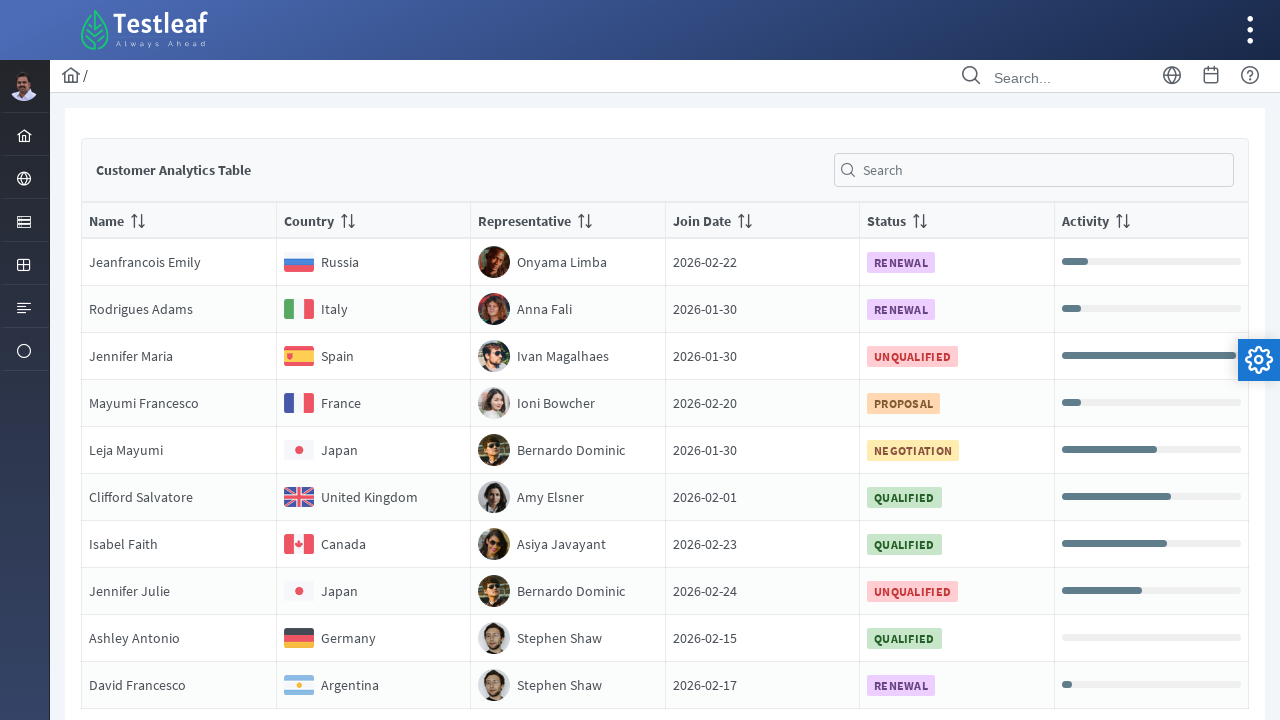

Accessed cell text in row 7, column 6: 'Activity'
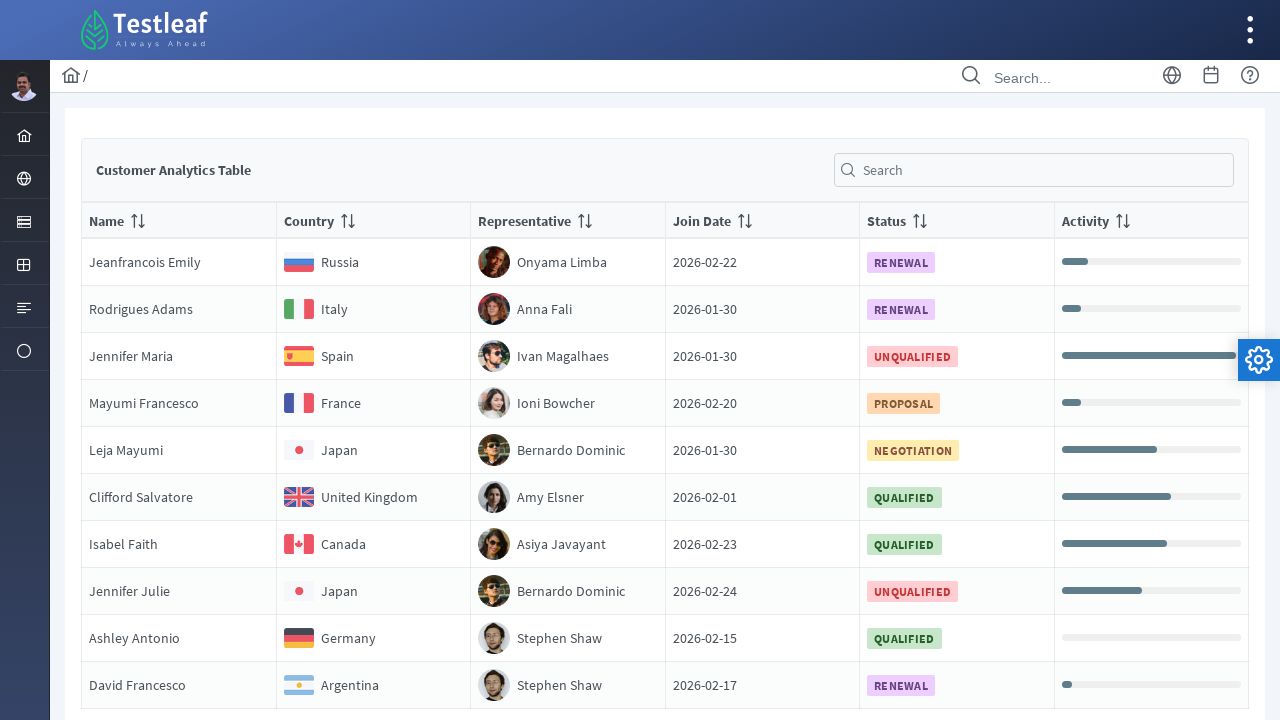

Retrieved cells from row 8: 6 cells found
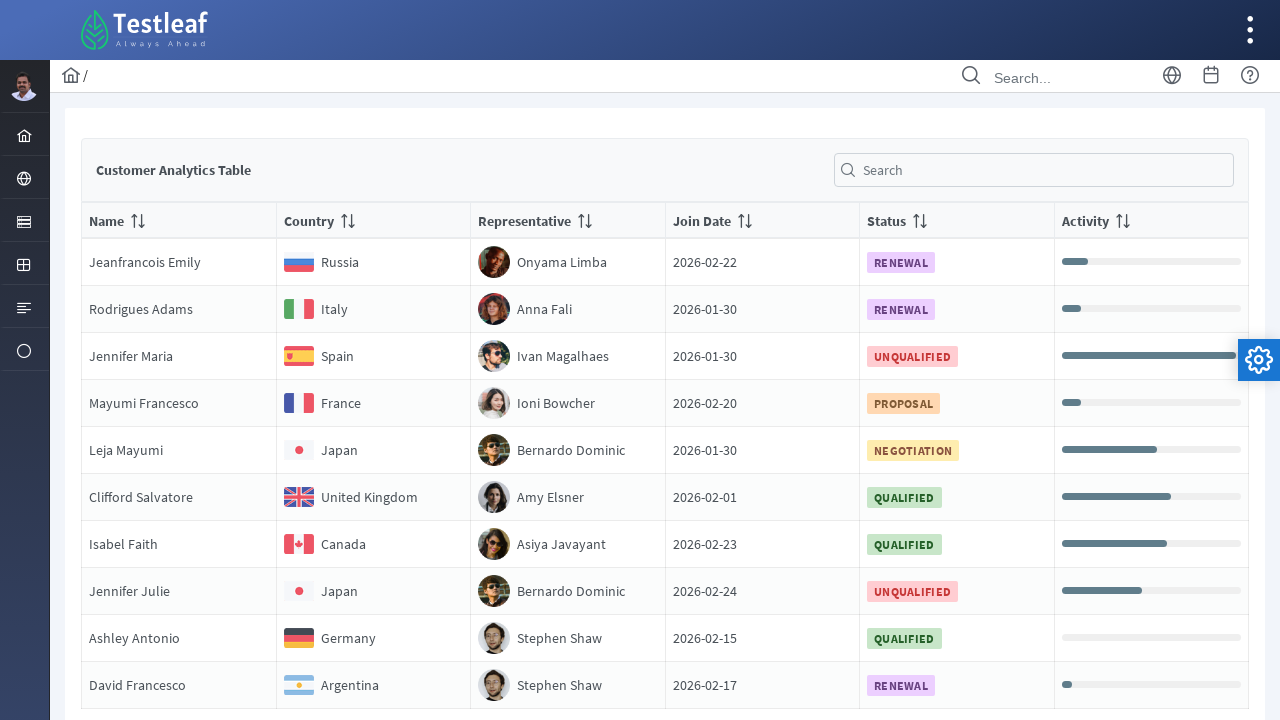

Accessed cell text in row 8, column 1: 'NameJennifer Julie'
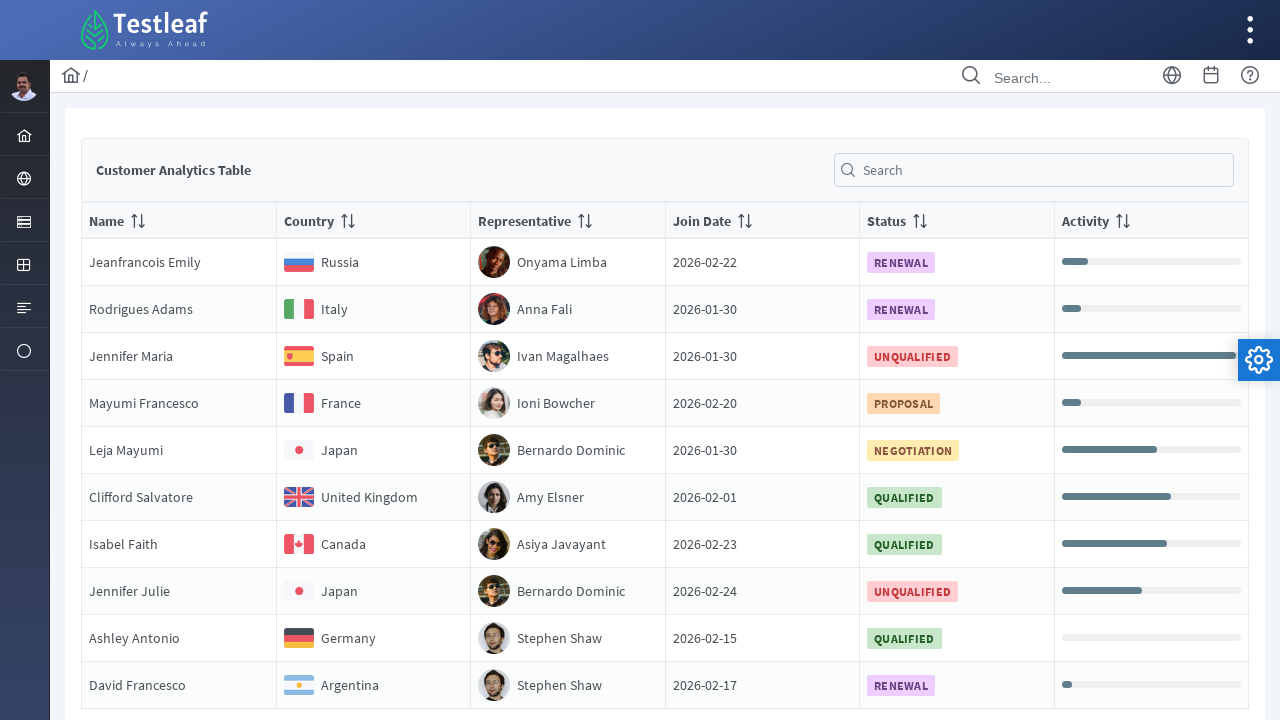

Accessed cell text in row 8, column 2: 'Country
                                Japan'
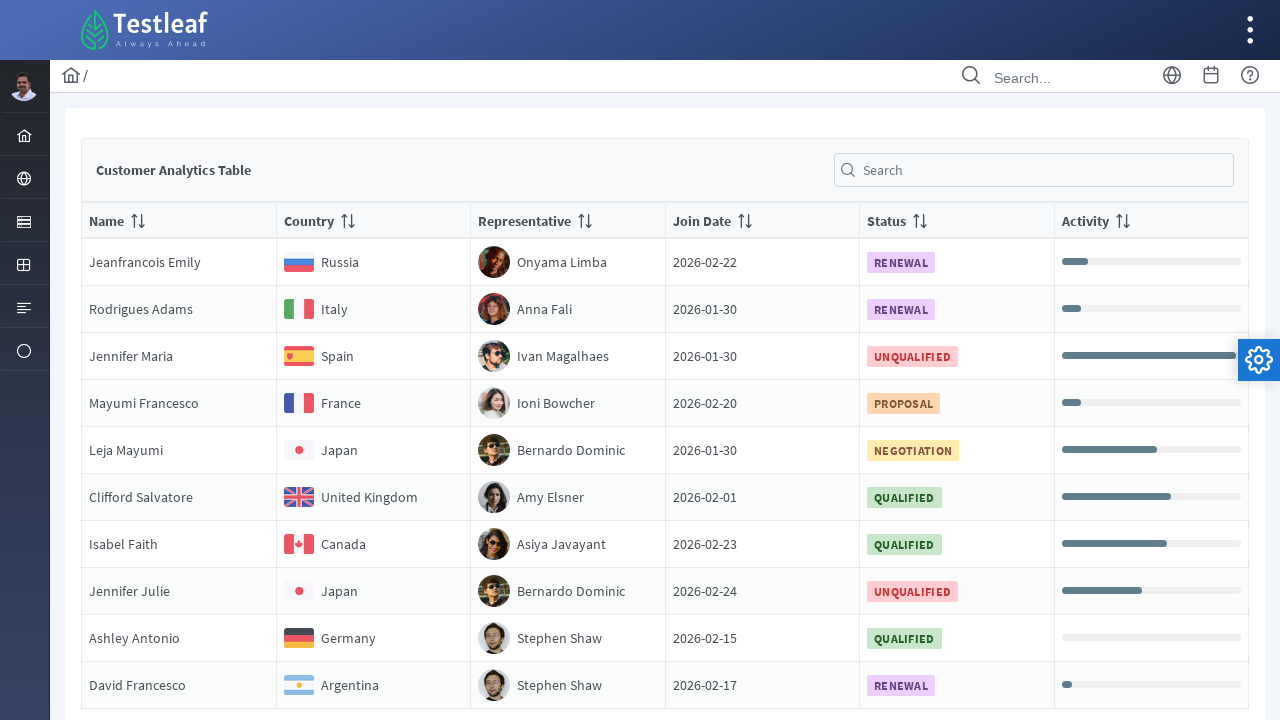

Accessed cell text in row 8, column 3: 'RepresentativeBernardo Dominic'
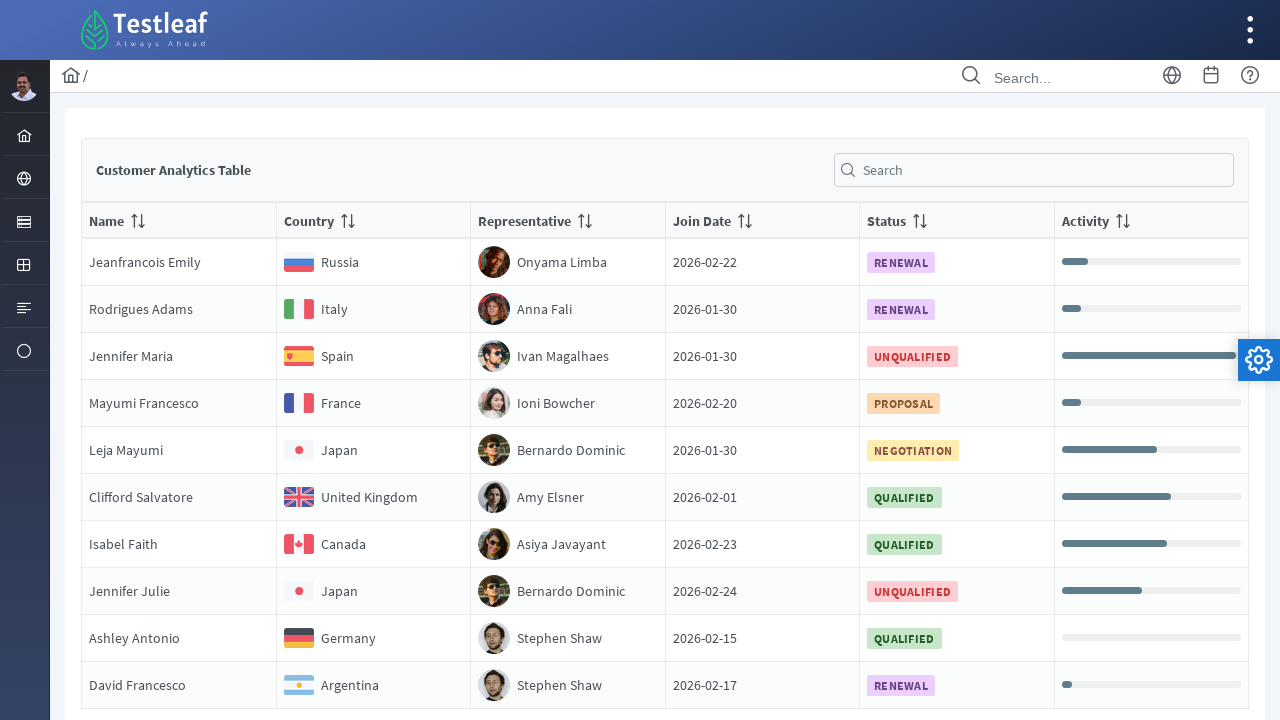

Accessed cell text in row 8, column 4: 'Join Date2026-02-24'
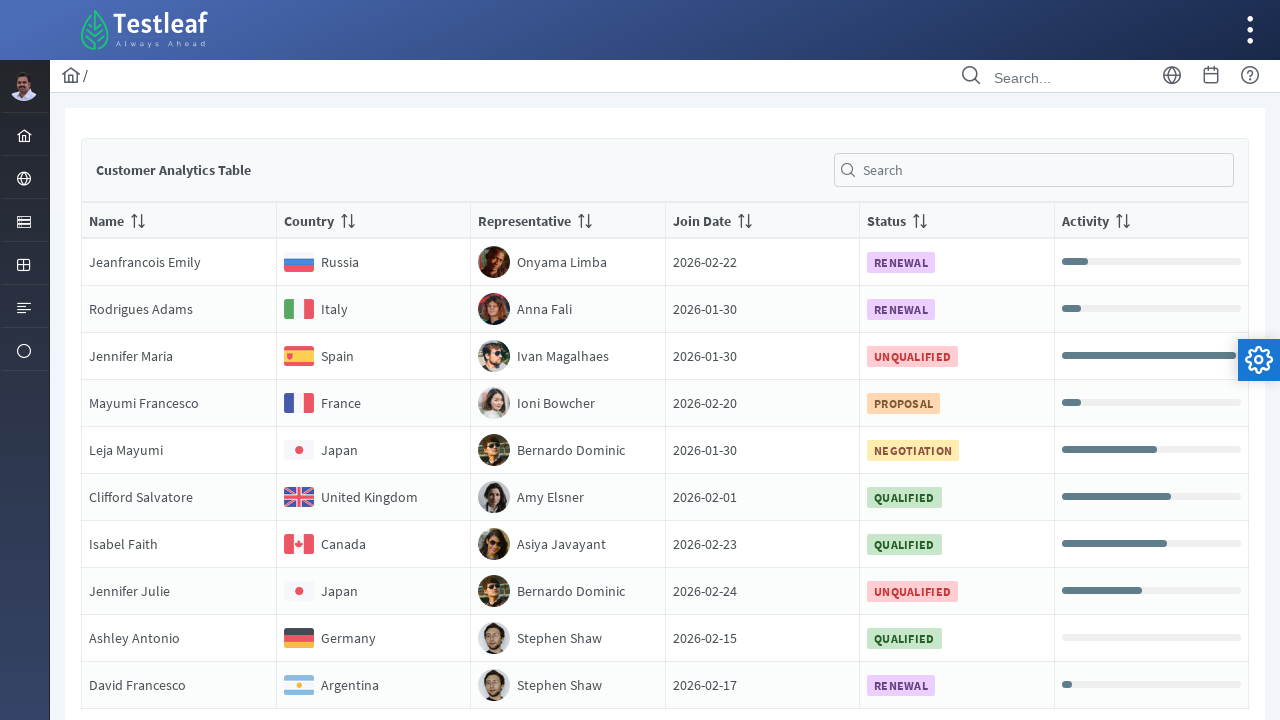

Accessed cell text in row 8, column 5: 'Status
                                UNQUALIFIED'
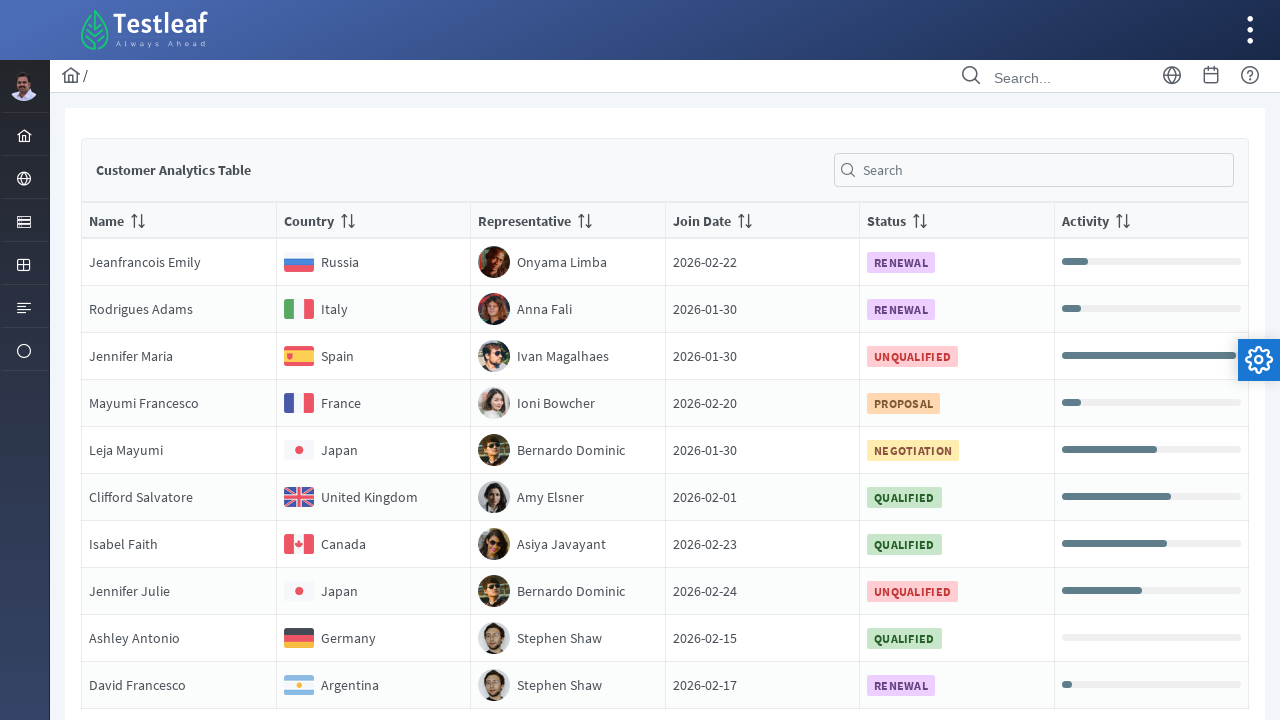

Accessed cell text in row 8, column 6: 'Activity'
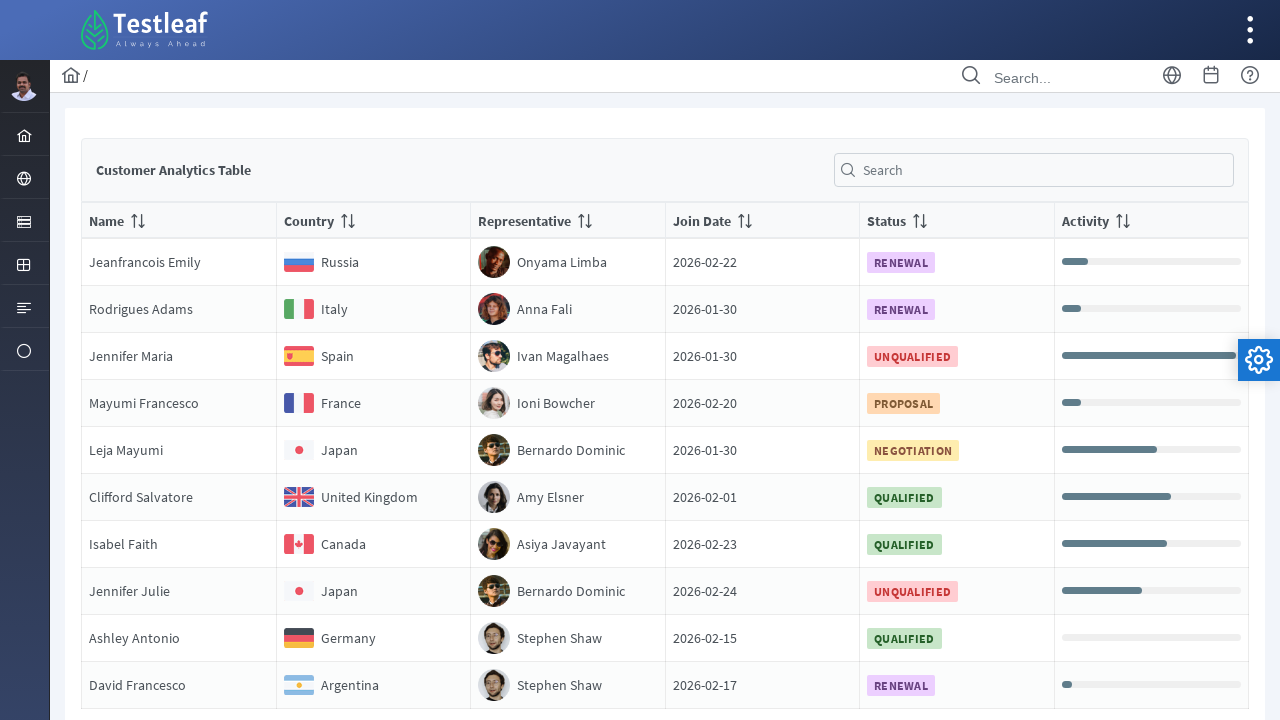

Retrieved cells from row 9: 6 cells found
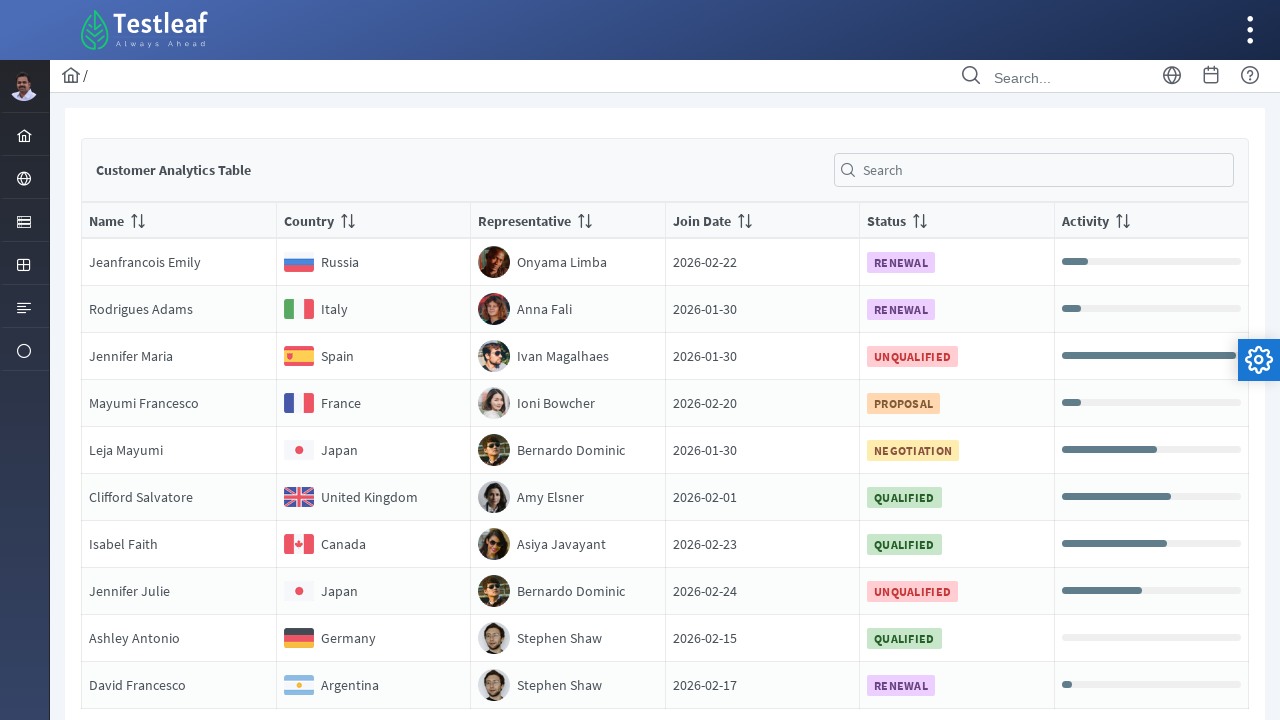

Accessed cell text in row 9, column 1: 'NameAshley Antonio'
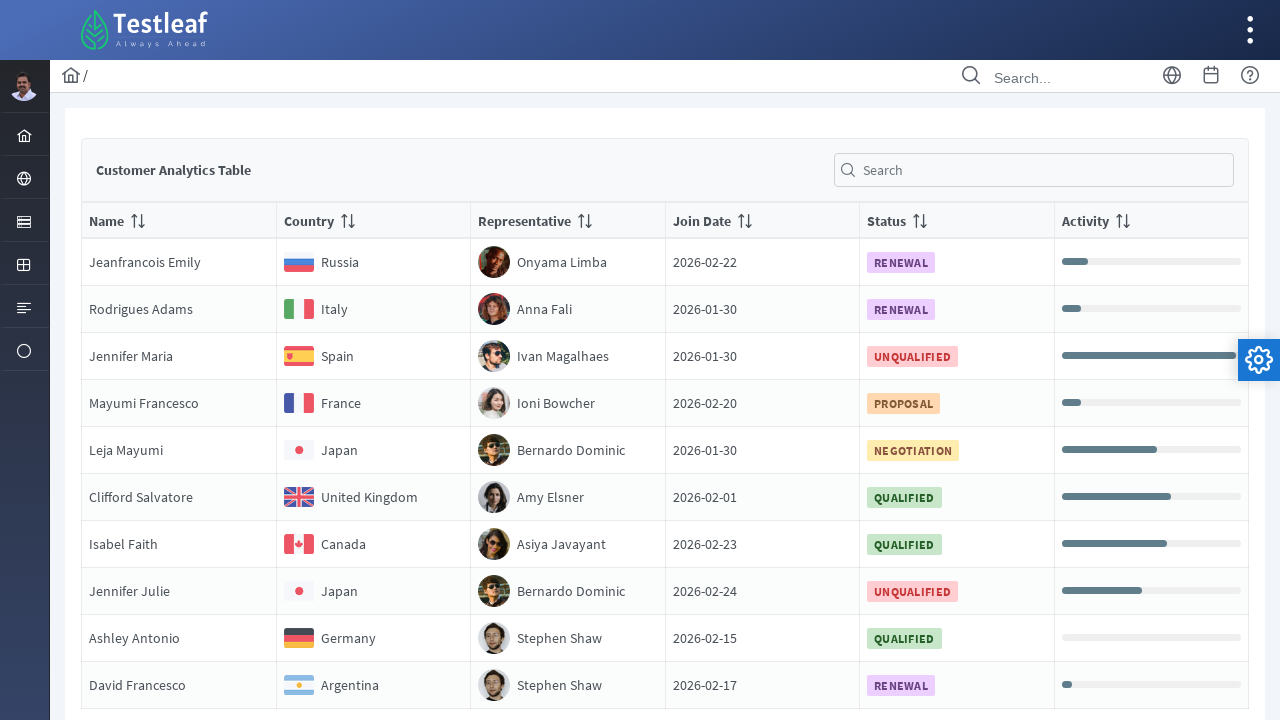

Accessed cell text in row 9, column 2: 'Country
                                Germany'
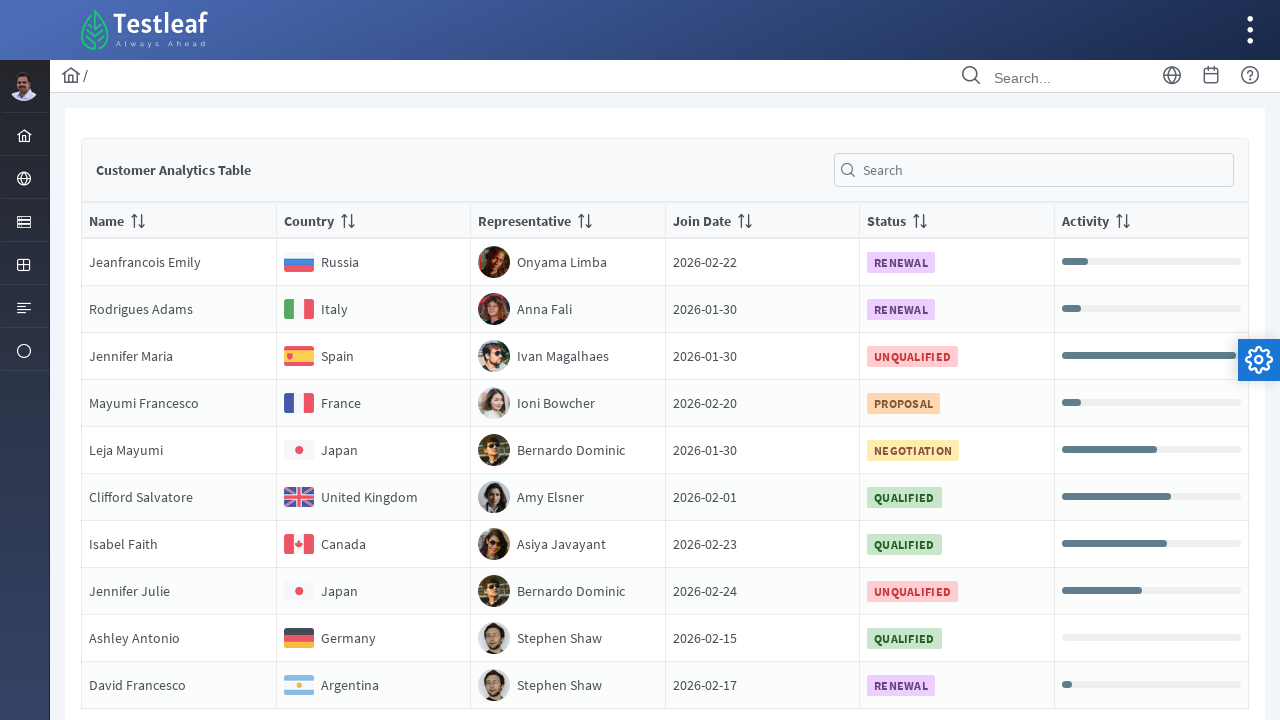

Accessed cell text in row 9, column 3: 'RepresentativeStephen Shaw'
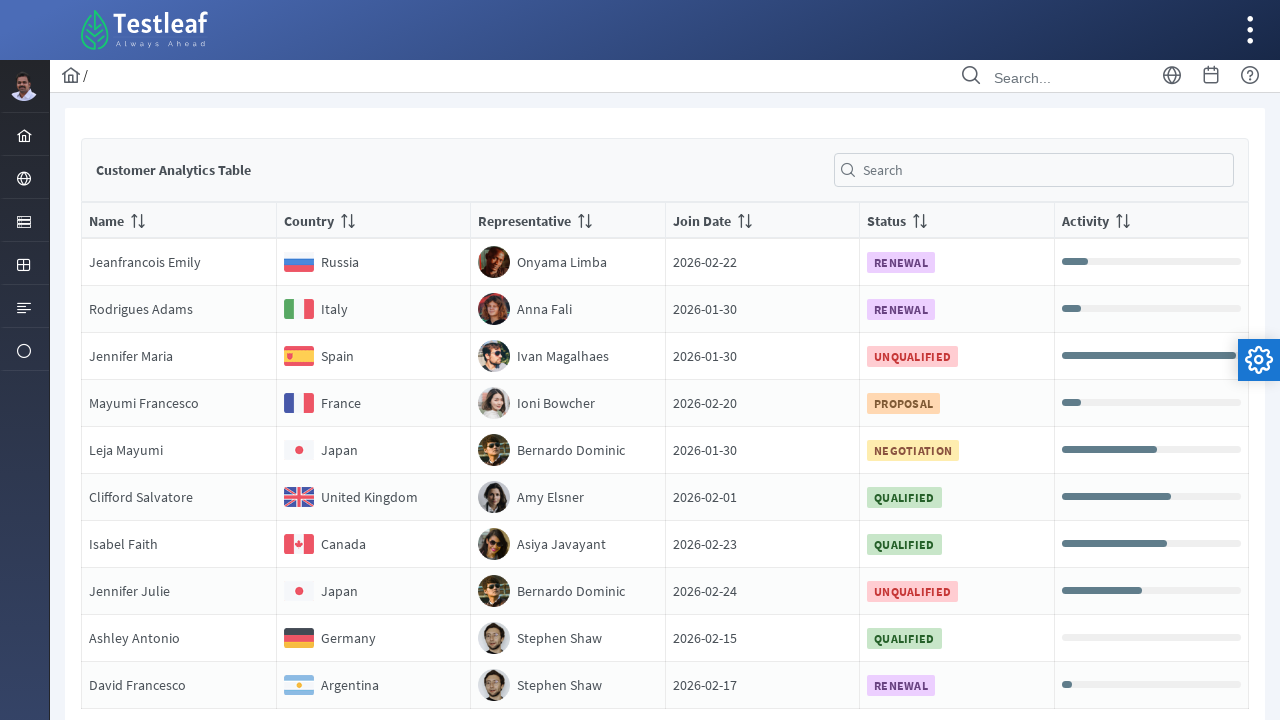

Accessed cell text in row 9, column 4: 'Join Date2026-02-15'
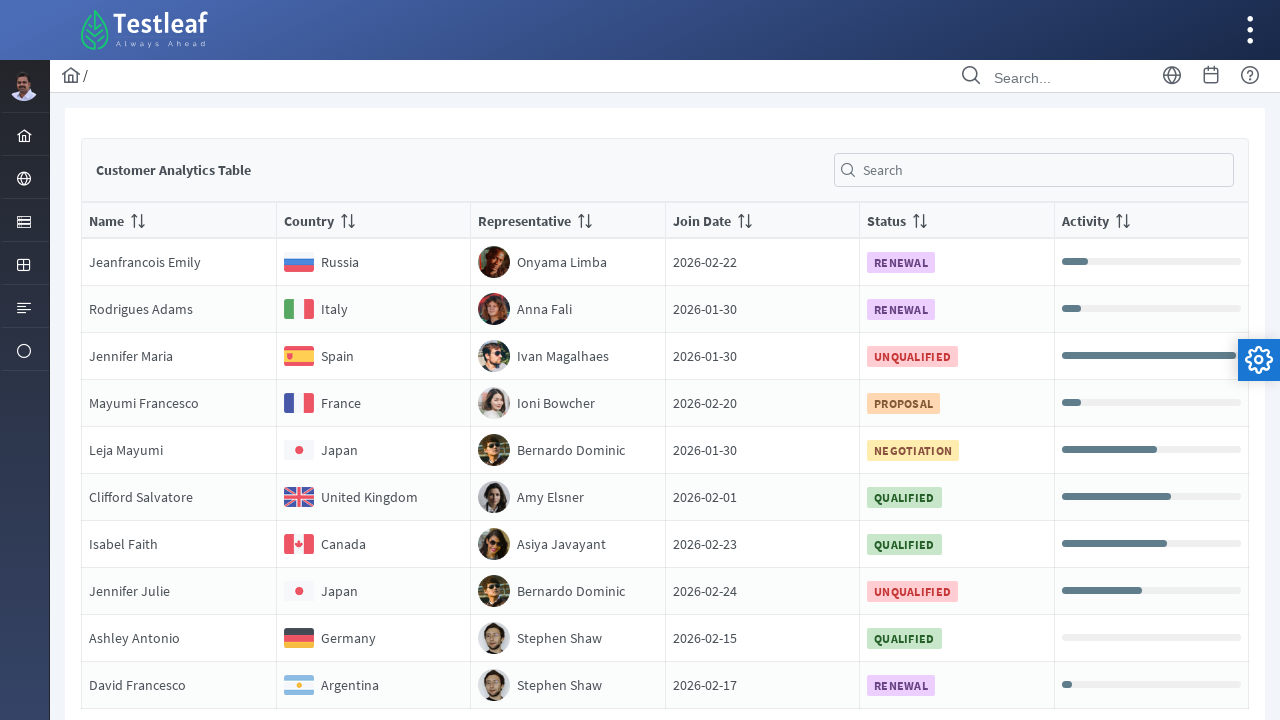

Accessed cell text in row 9, column 5: 'Status
                                QUALIFIED'
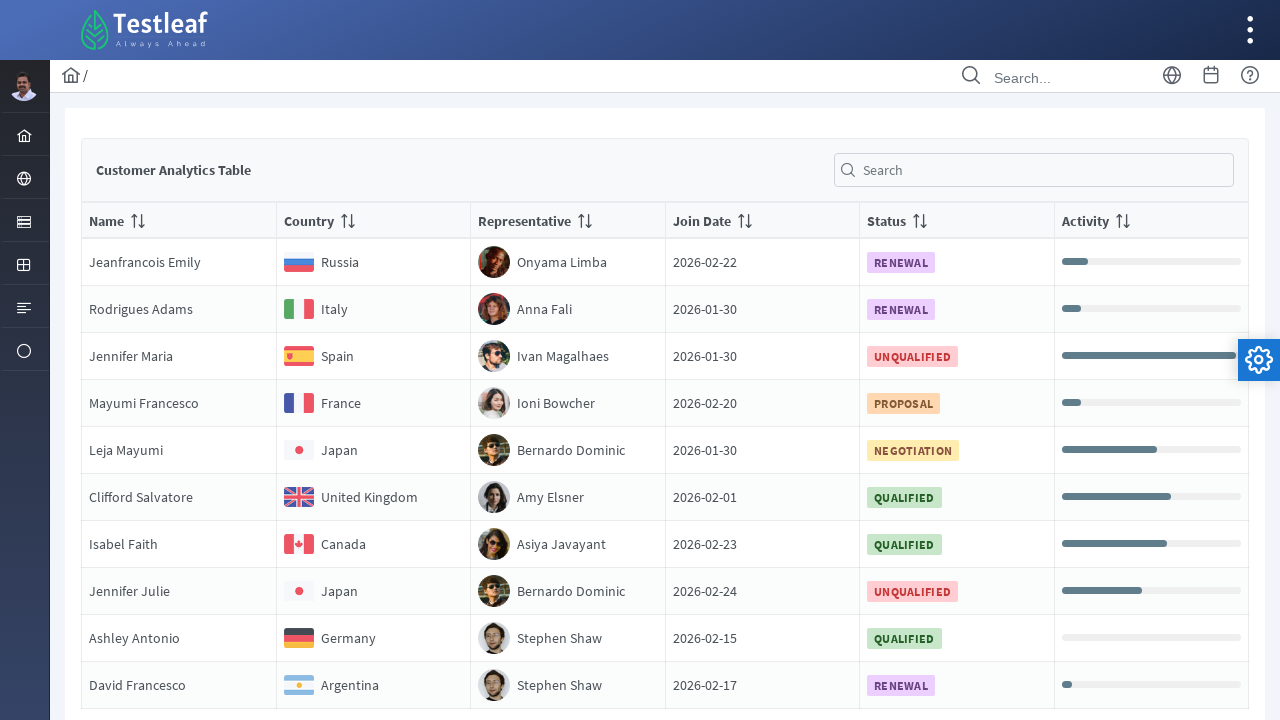

Accessed cell text in row 9, column 6: 'Activity'
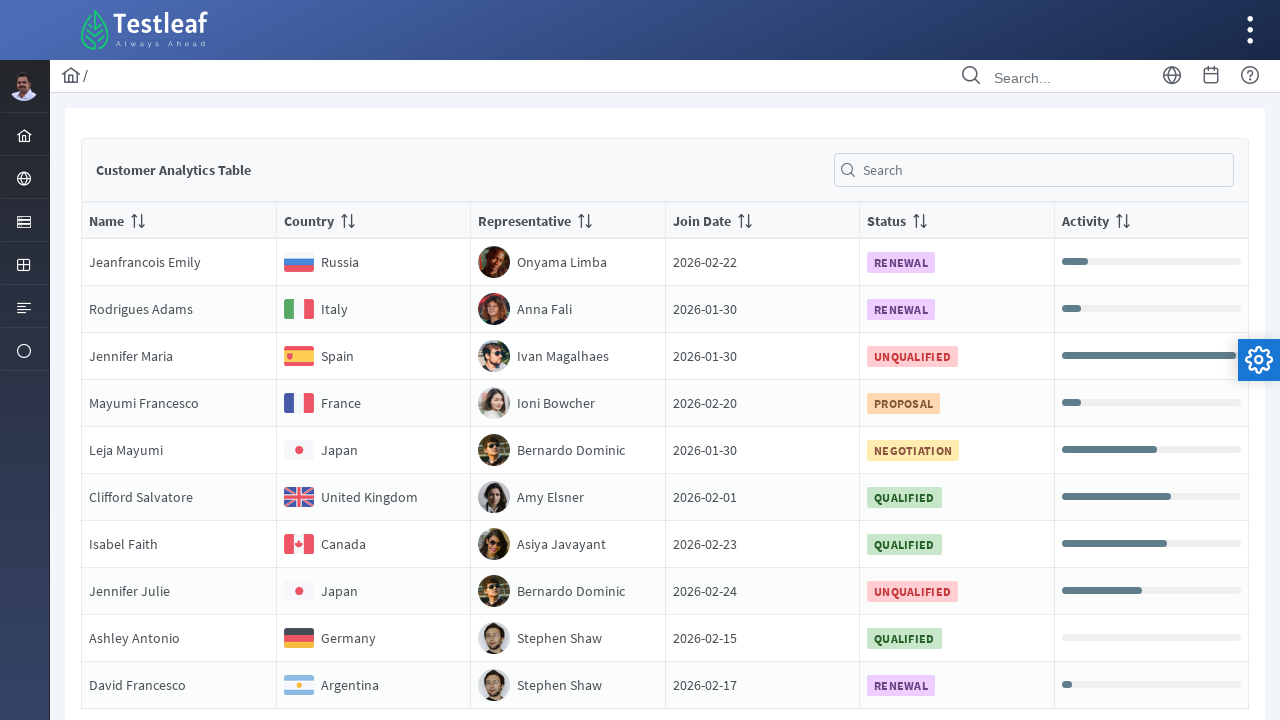

Retrieved cells from row 10: 6 cells found
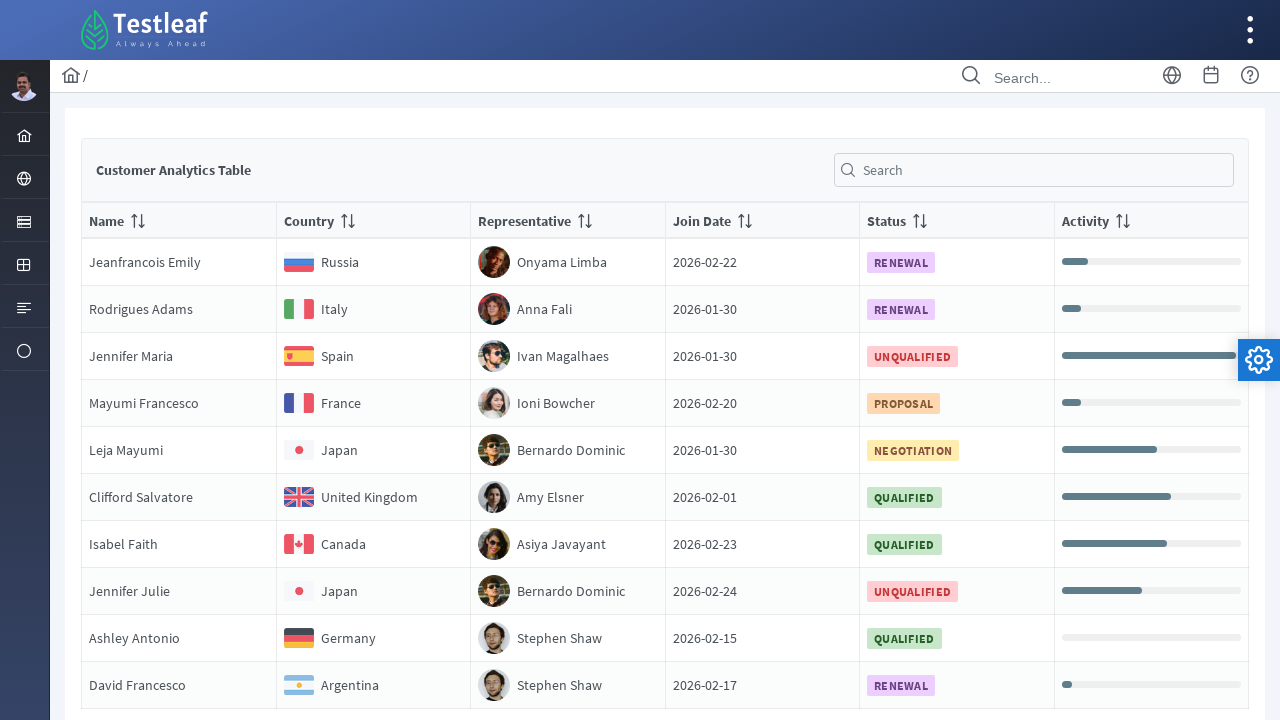

Accessed cell text in row 10, column 1: 'NameDavid Francesco'
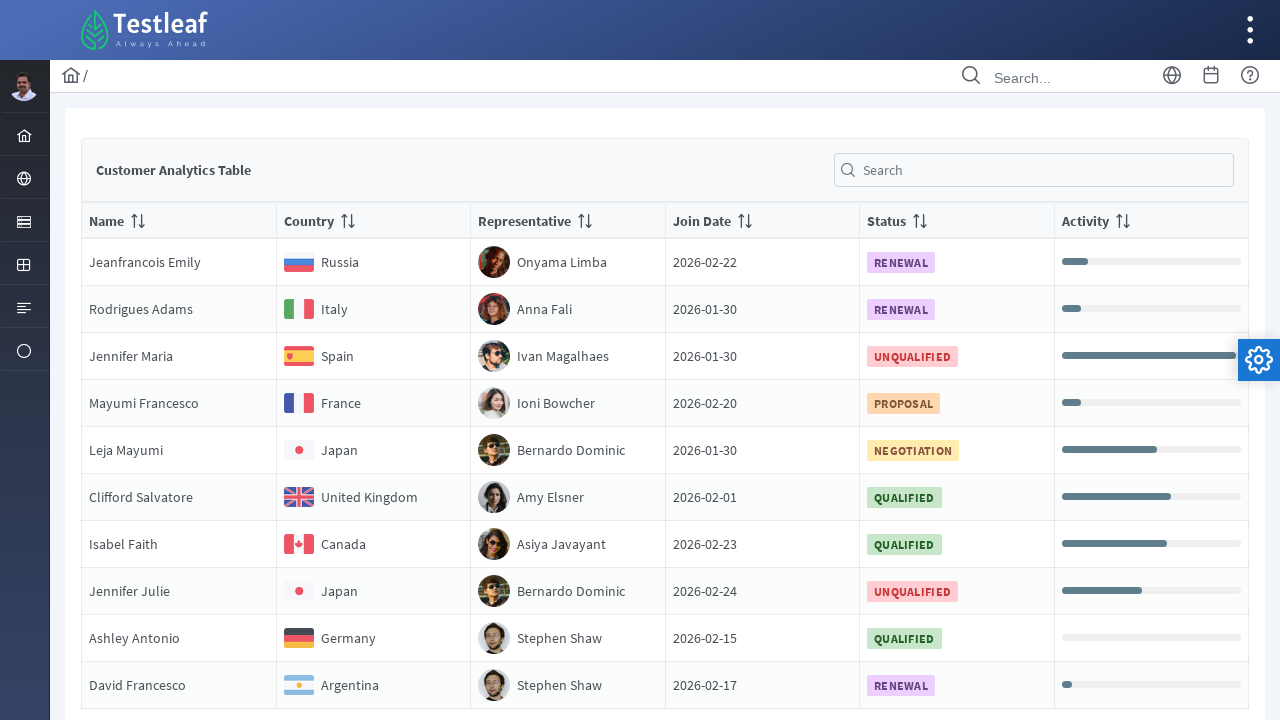

Accessed cell text in row 10, column 2: 'Country
                                Argentina'
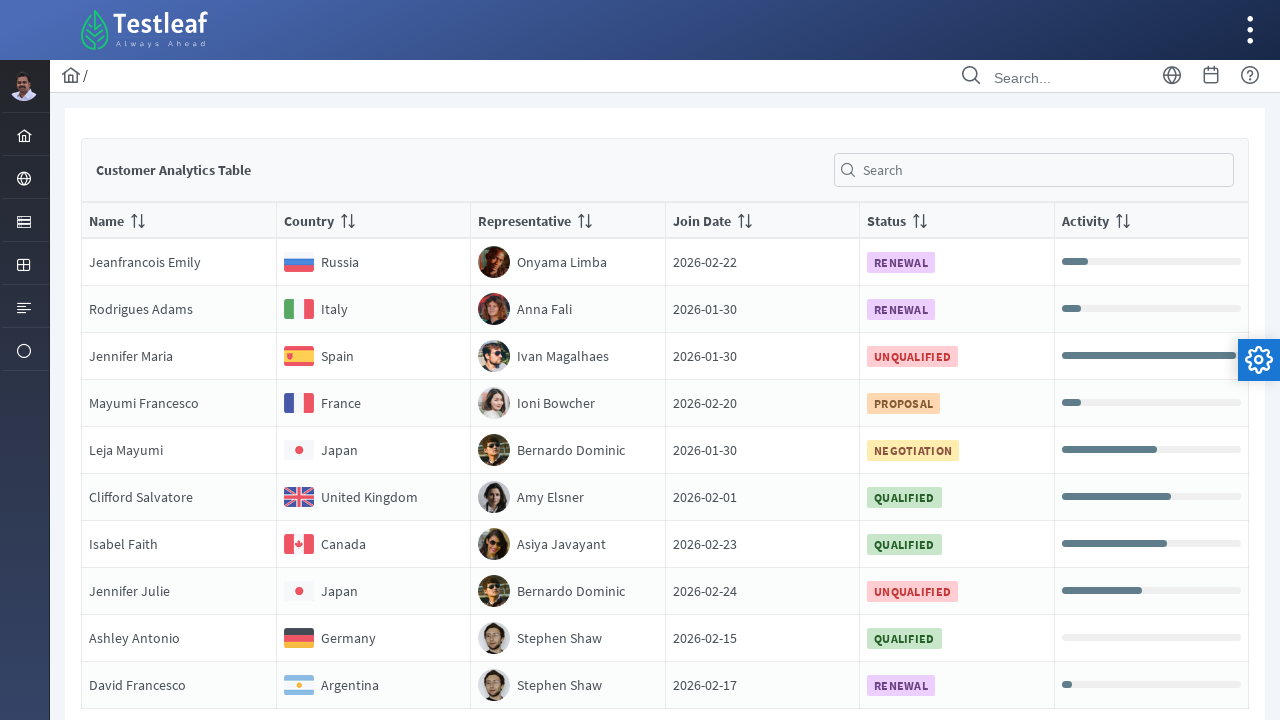

Accessed cell text in row 10, column 3: 'RepresentativeStephen Shaw'
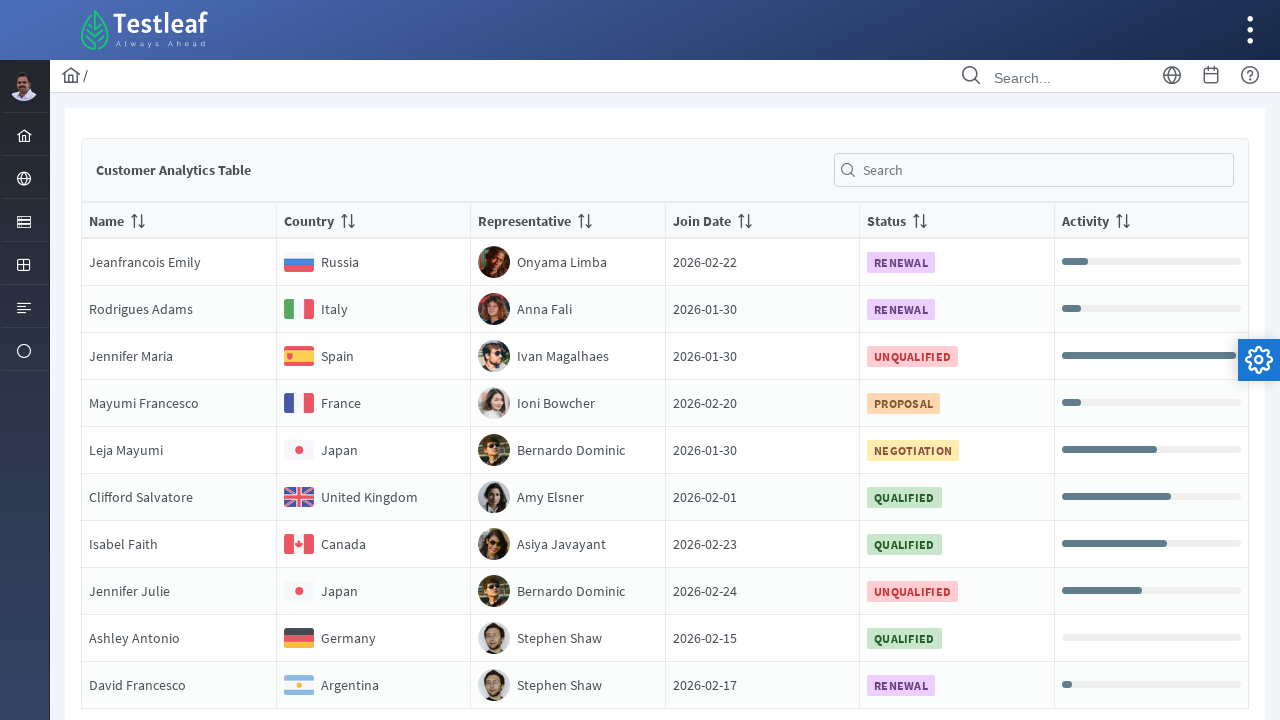

Accessed cell text in row 10, column 4: 'Join Date2026-02-17'
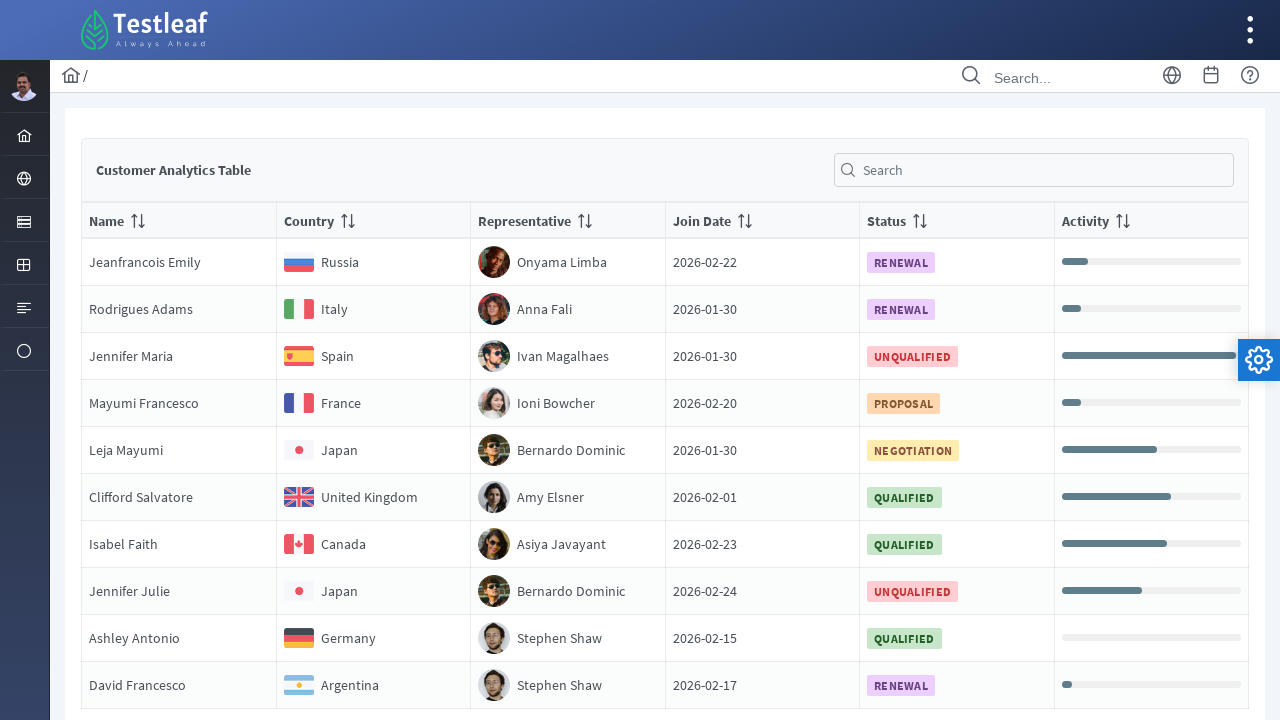

Accessed cell text in row 10, column 5: 'Status
                                RENEWAL'
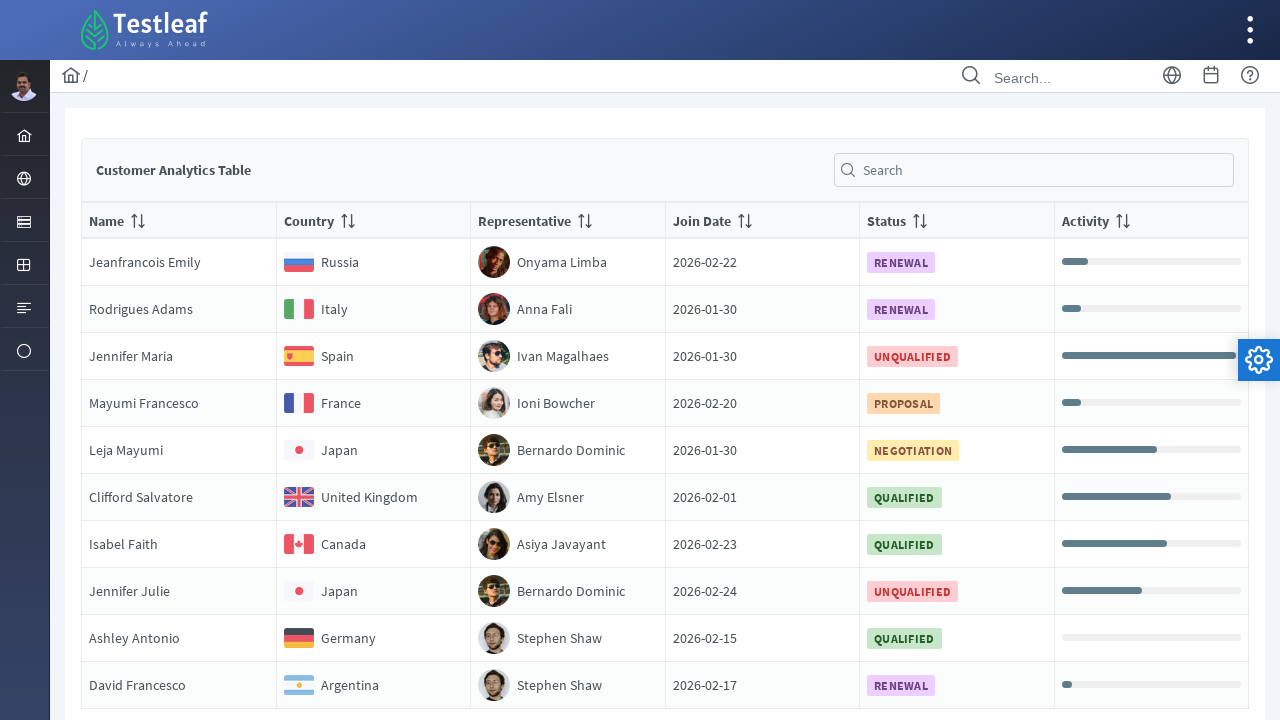

Accessed cell text in row 10, column 6: 'Activity'
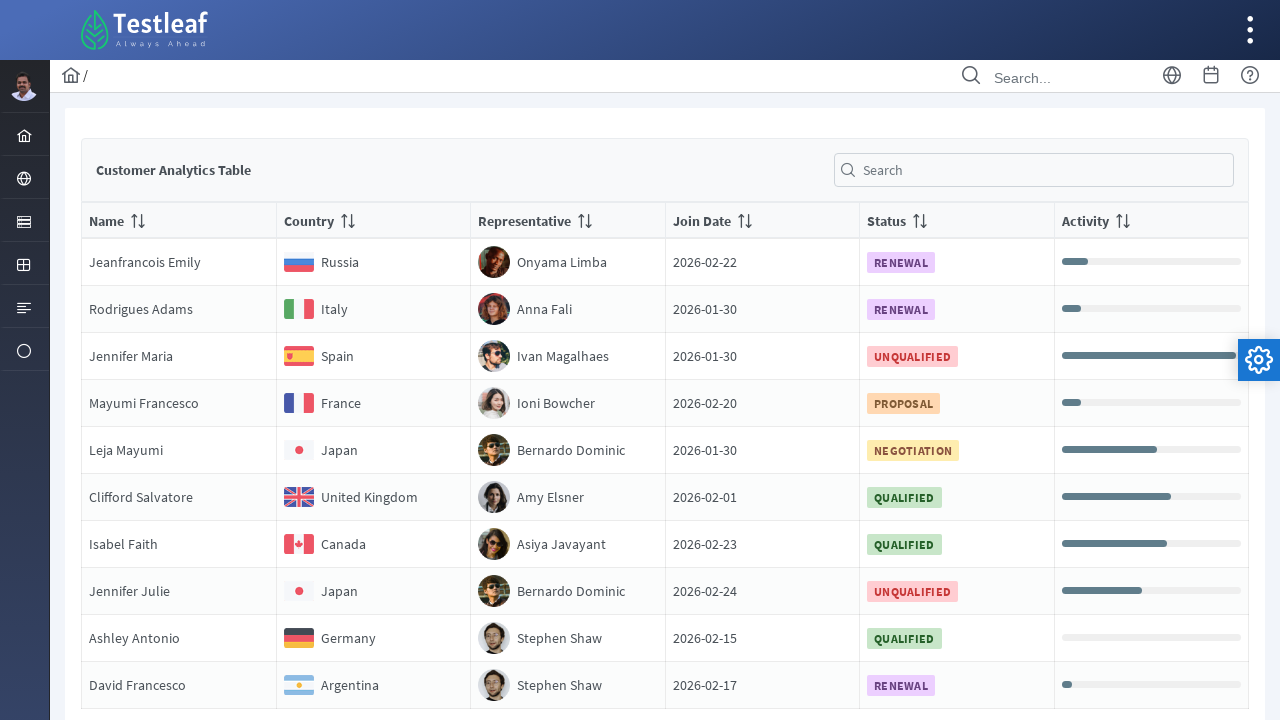

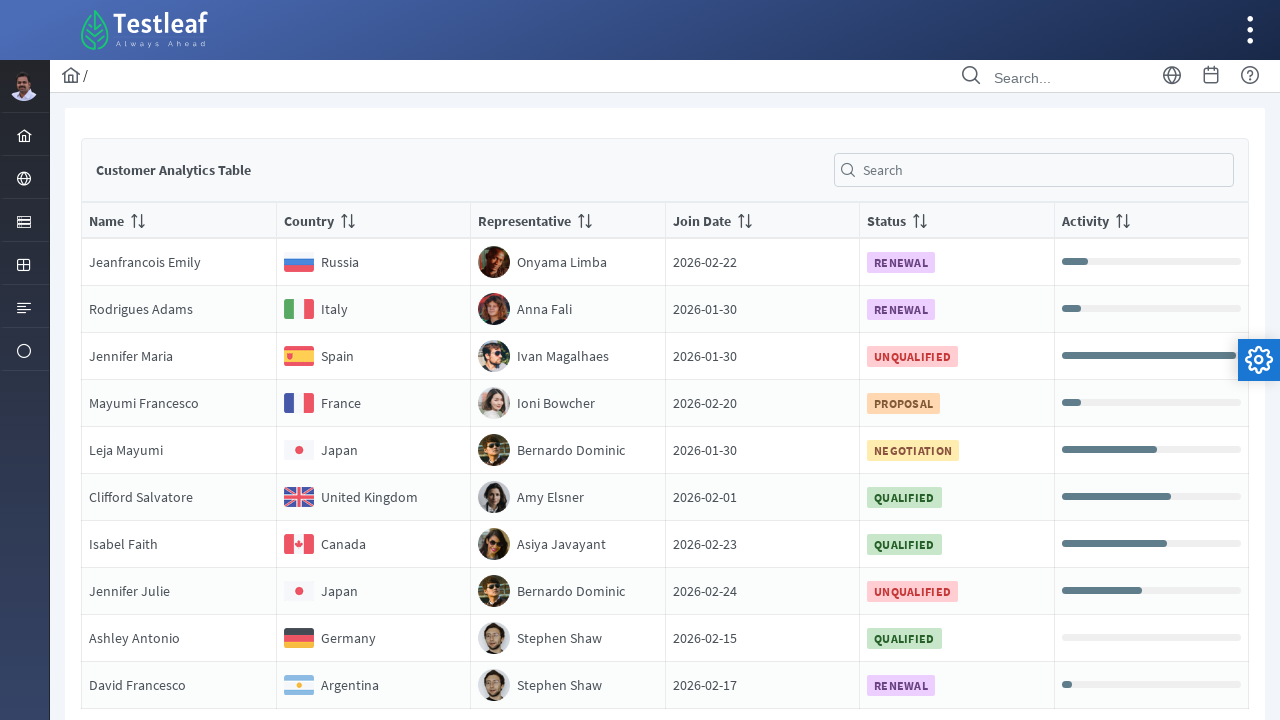